Tests the FAQ section by clicking through all 8 questions and verifying that the correct answer text is displayed for each question

Starting URL: https://qa-scooter.praktikum-services.ru/

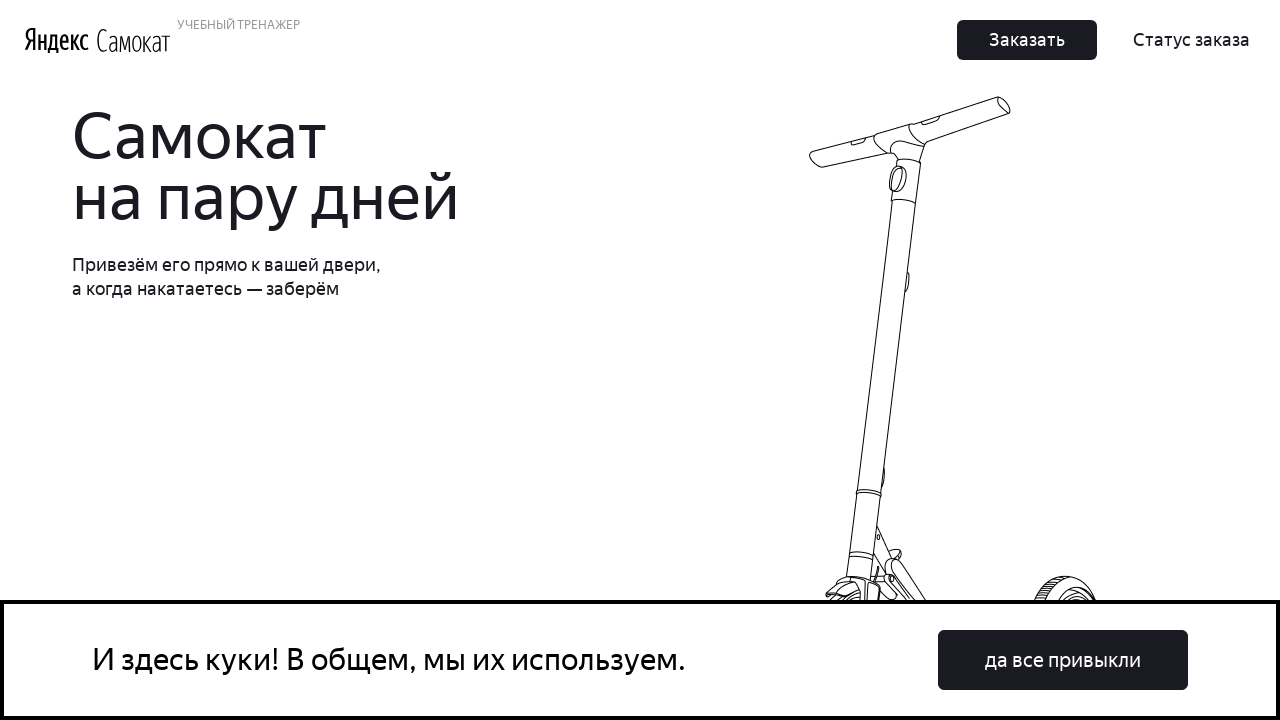

Scrolled FAQ question 0 into view
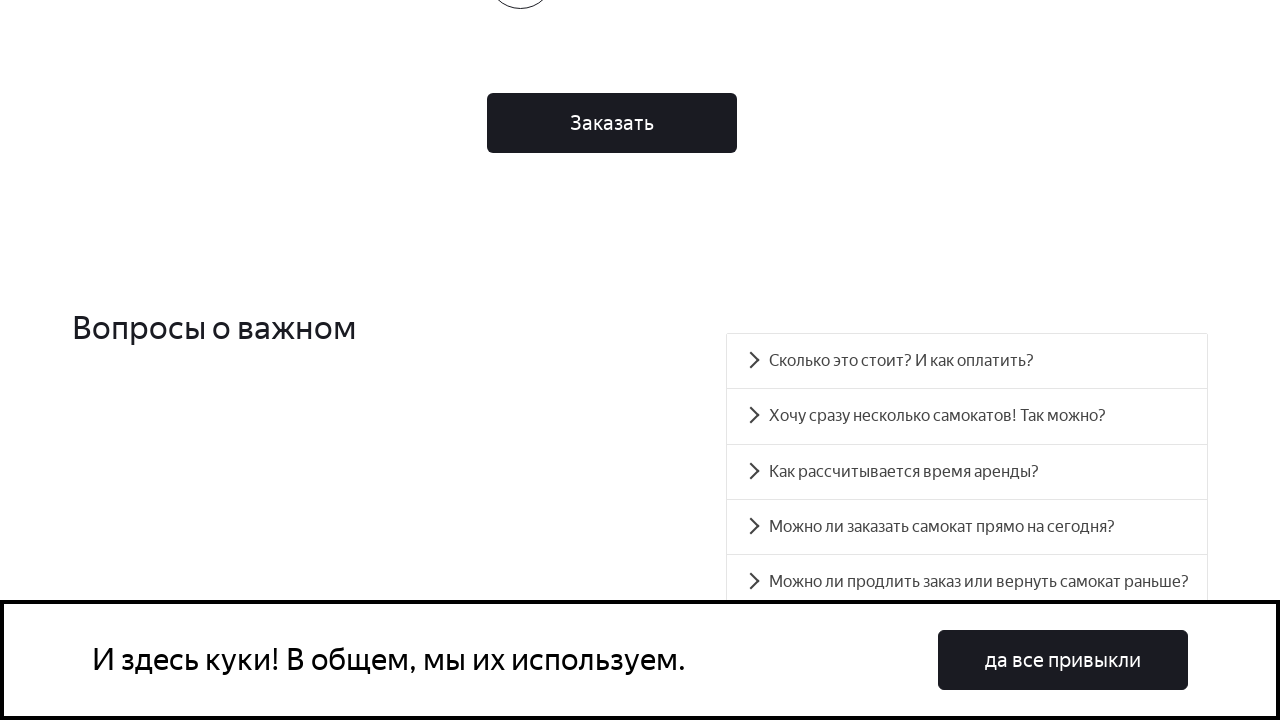

Clicked FAQ question 0 at (967, 361) on #accordion__heading-0
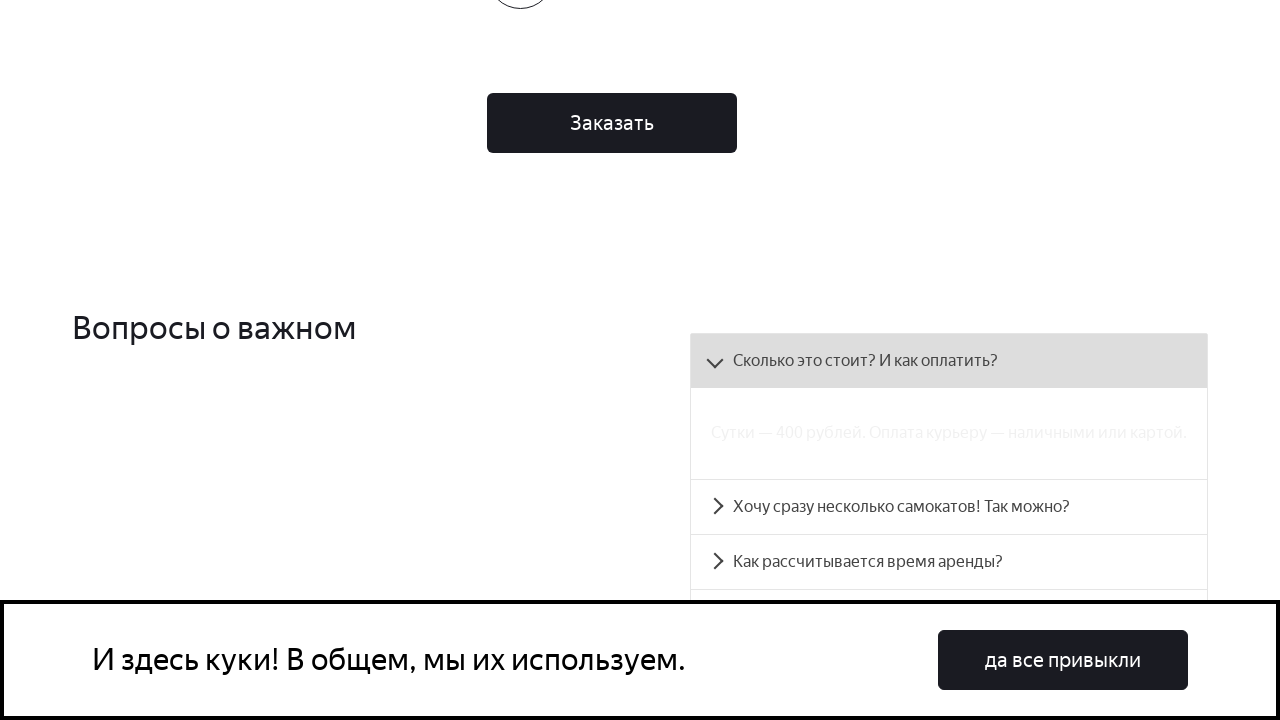

FAQ answer 0 panel became visible
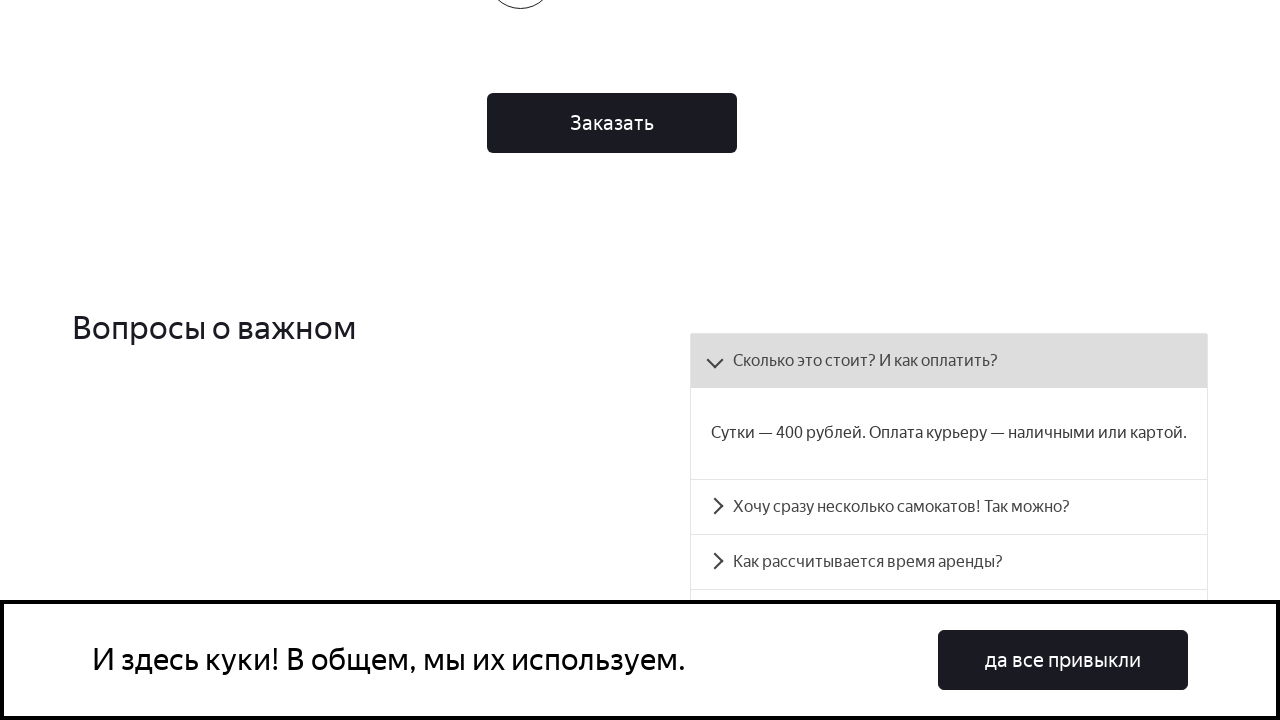

Retrieved answer text for FAQ question 0
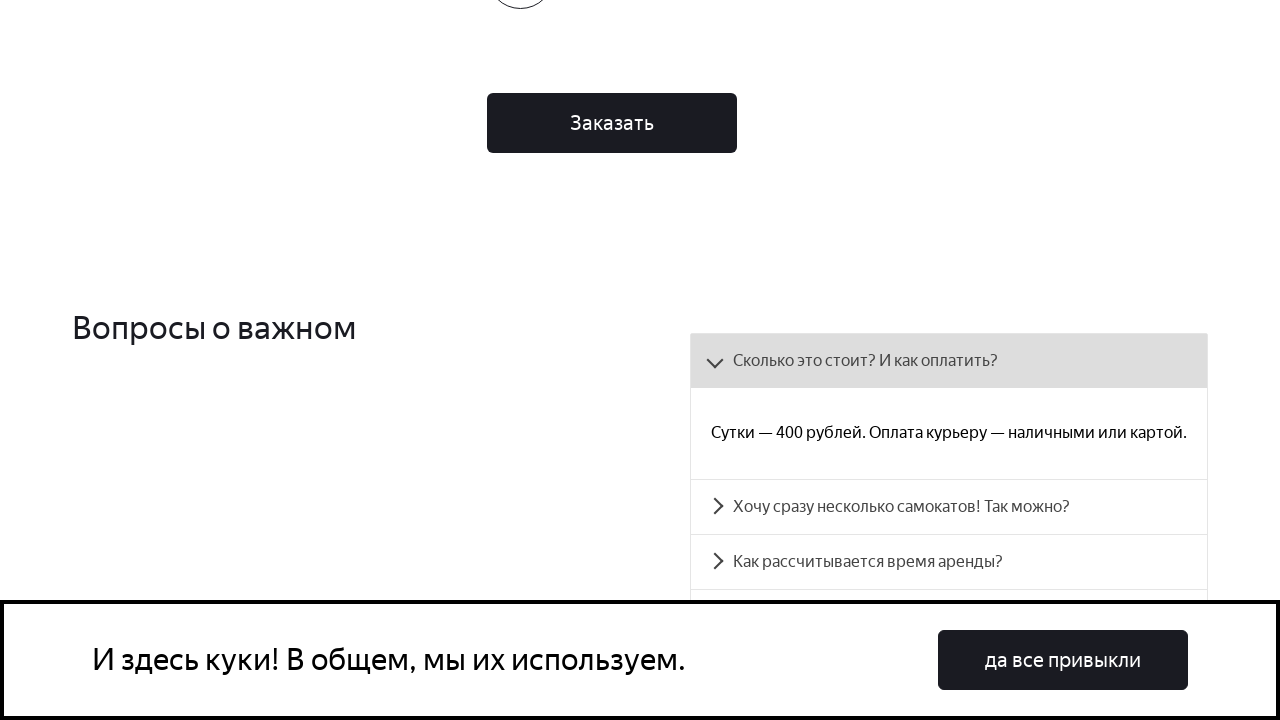

Verified FAQ answer 0 text matches expected content
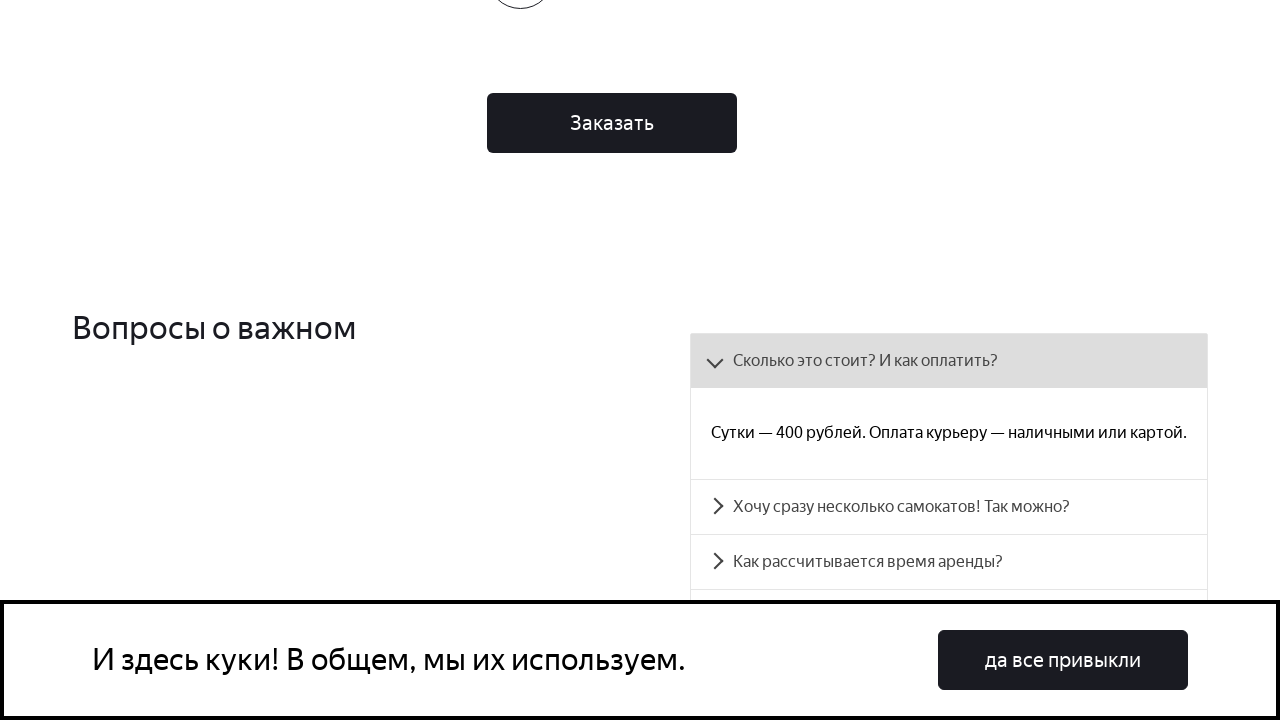

Scrolled FAQ question 1 into view
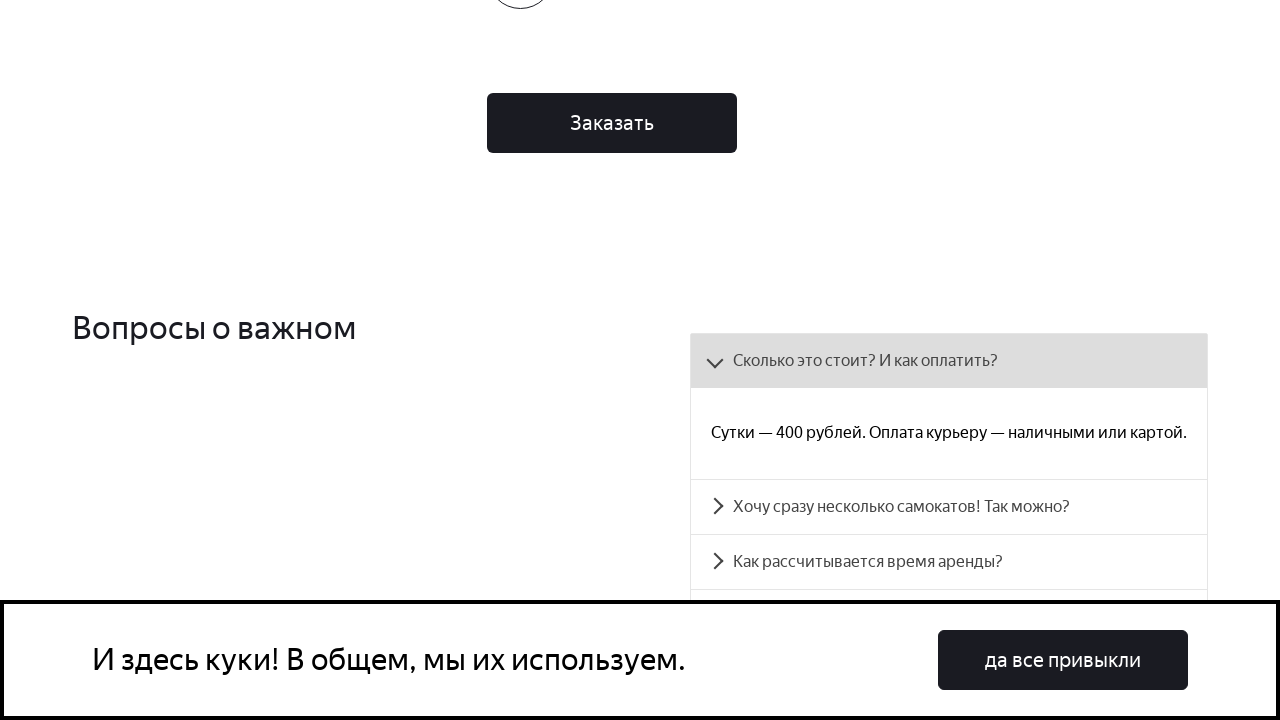

Clicked FAQ question 1 at (949, 507) on #accordion__heading-1
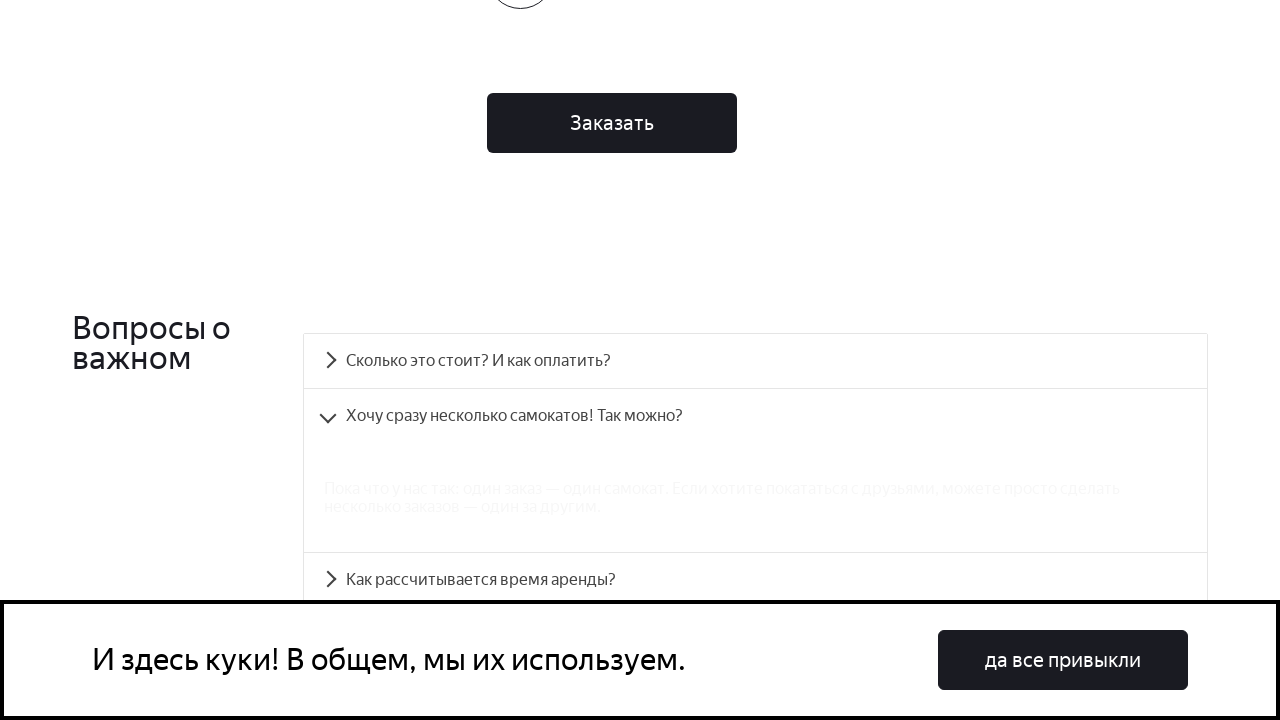

FAQ answer 1 panel became visible
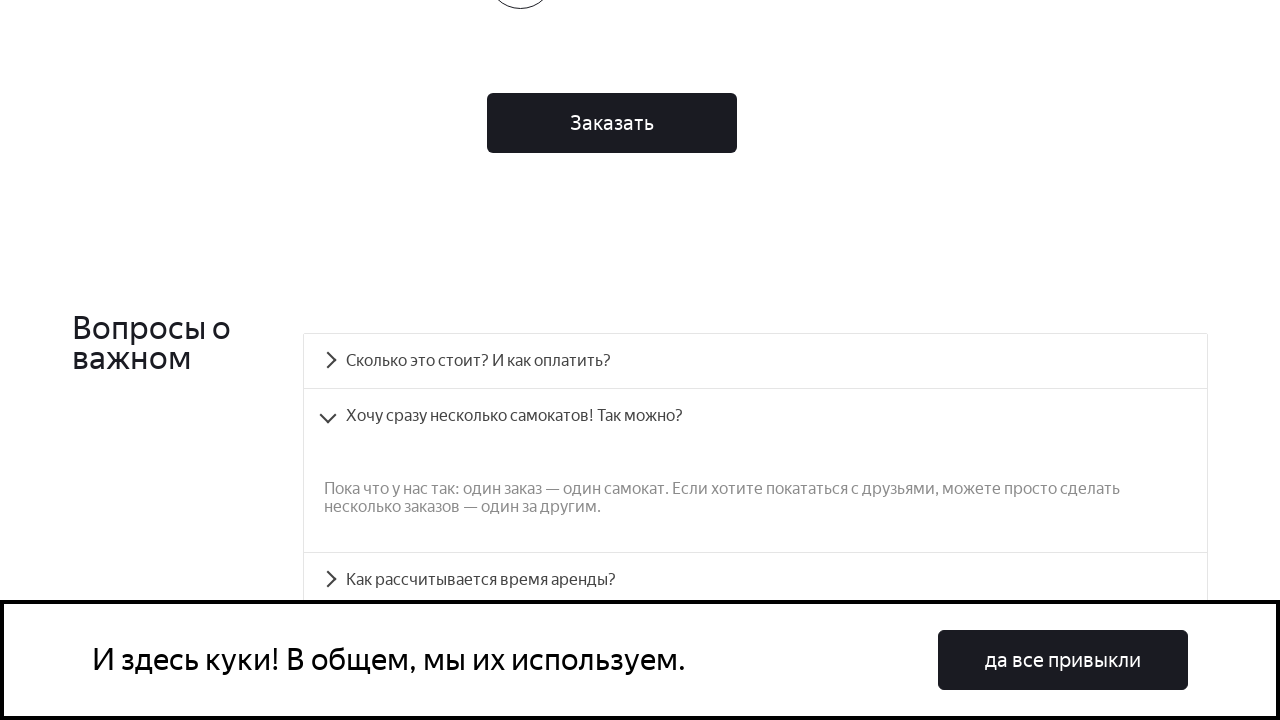

Retrieved answer text for FAQ question 1
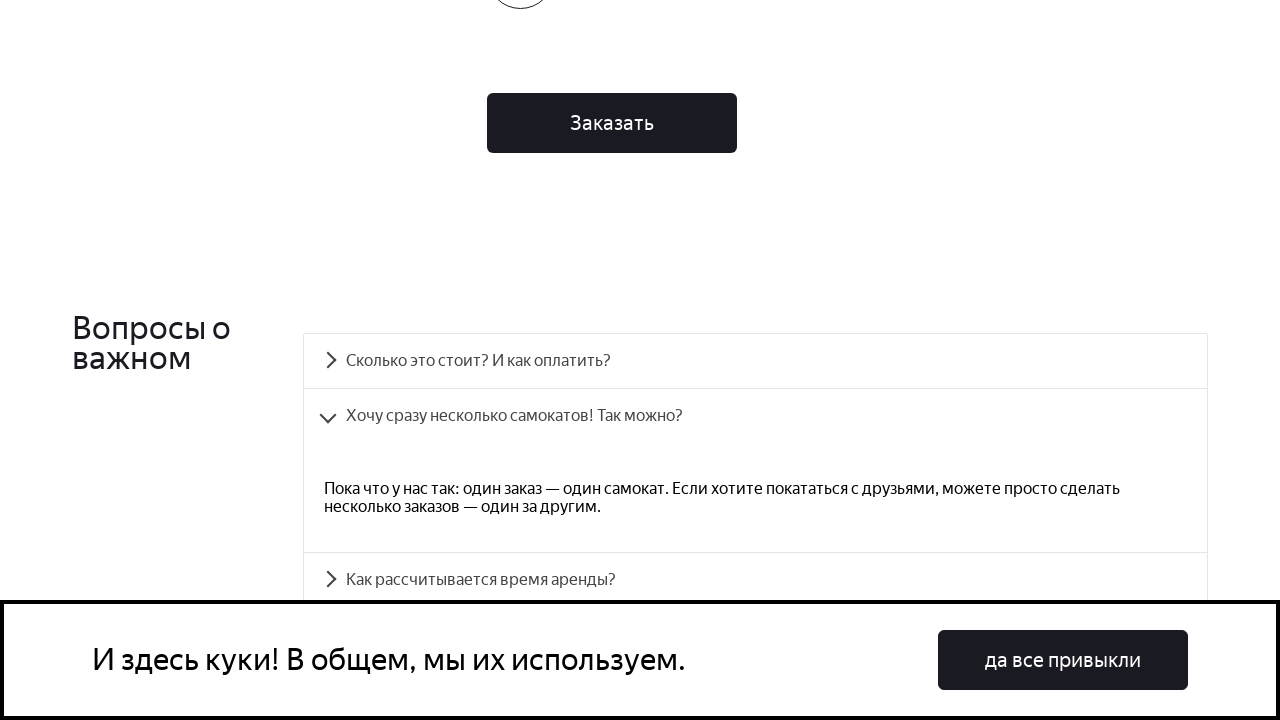

Verified FAQ answer 1 text matches expected content
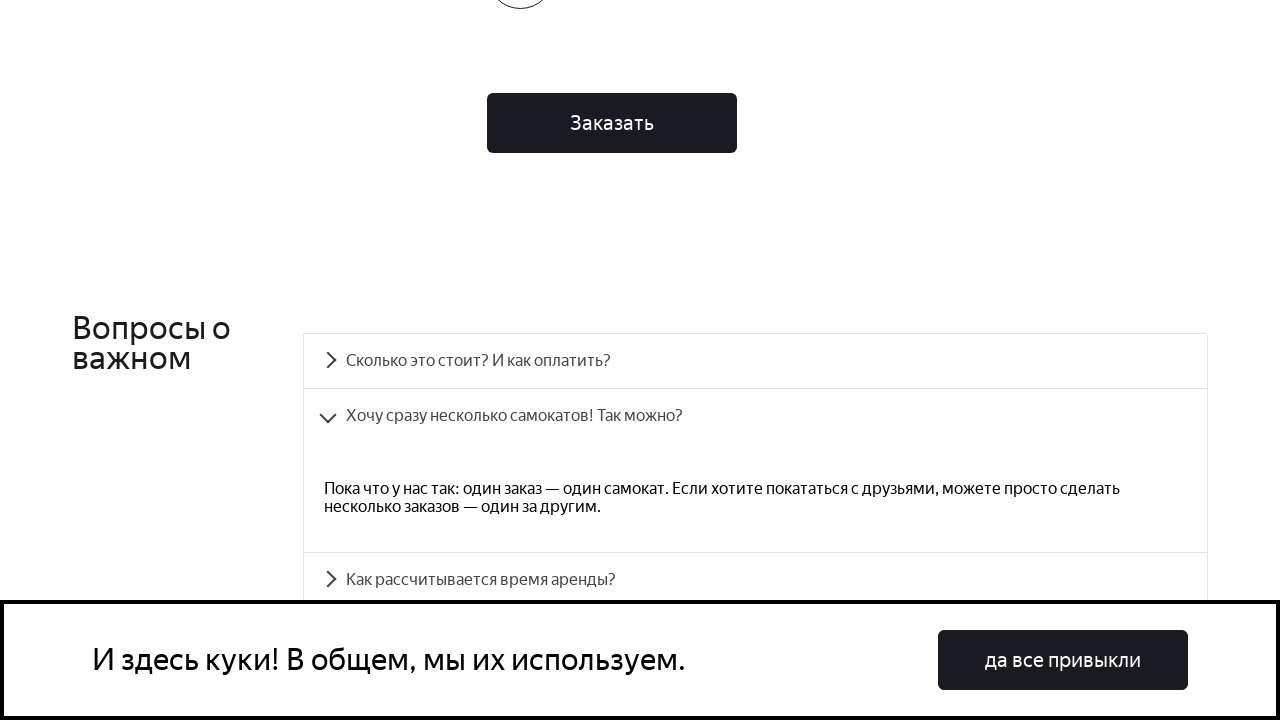

Scrolled FAQ question 2 into view
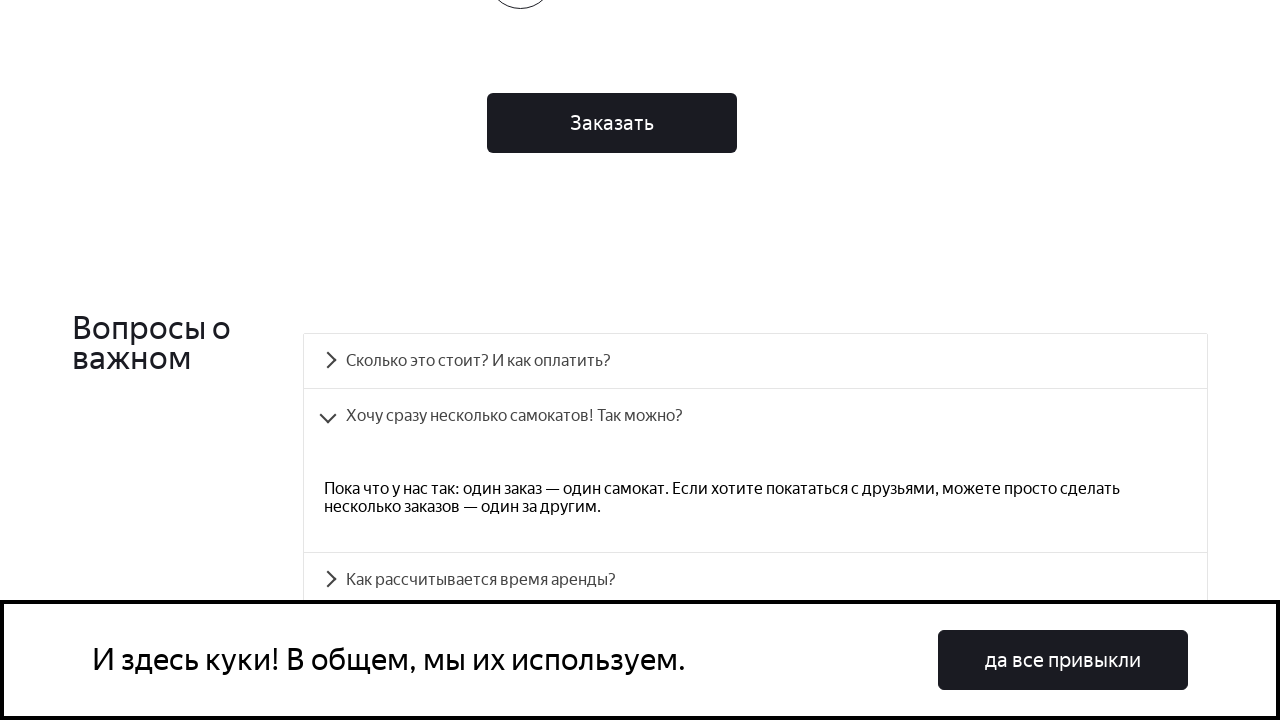

Clicked FAQ question 2 at (755, 580) on #accordion__heading-2
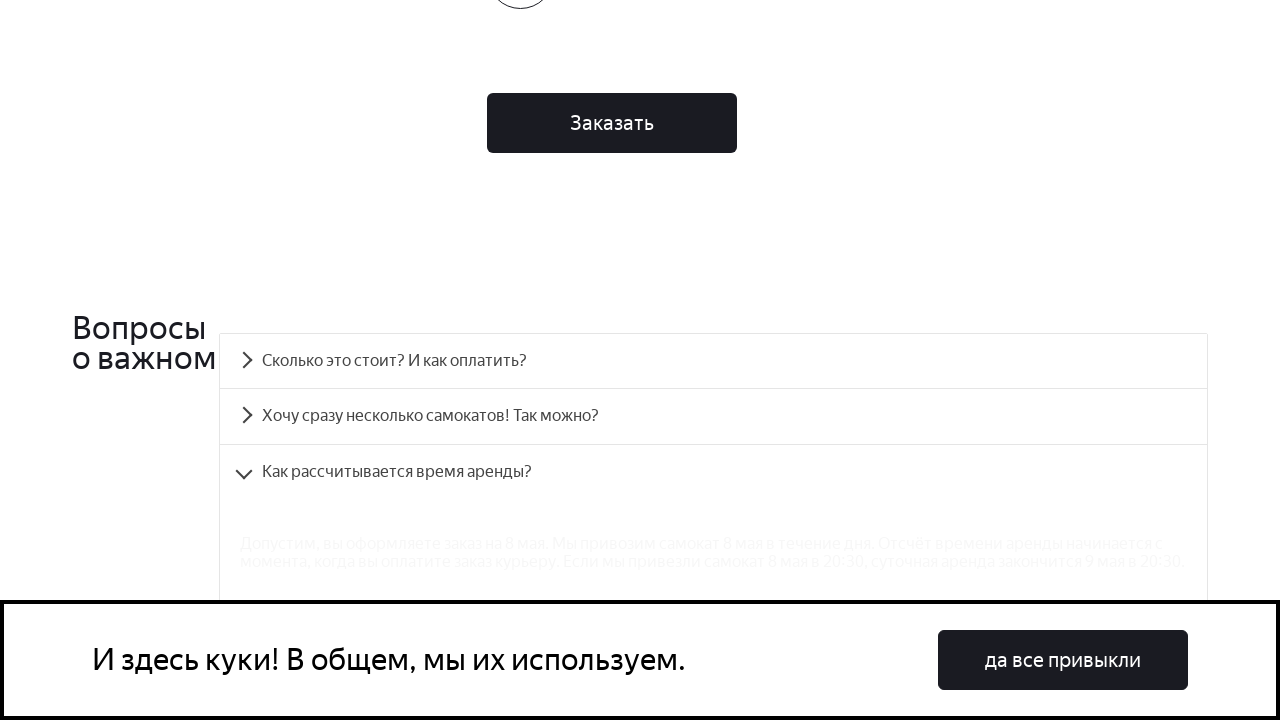

FAQ answer 2 panel became visible
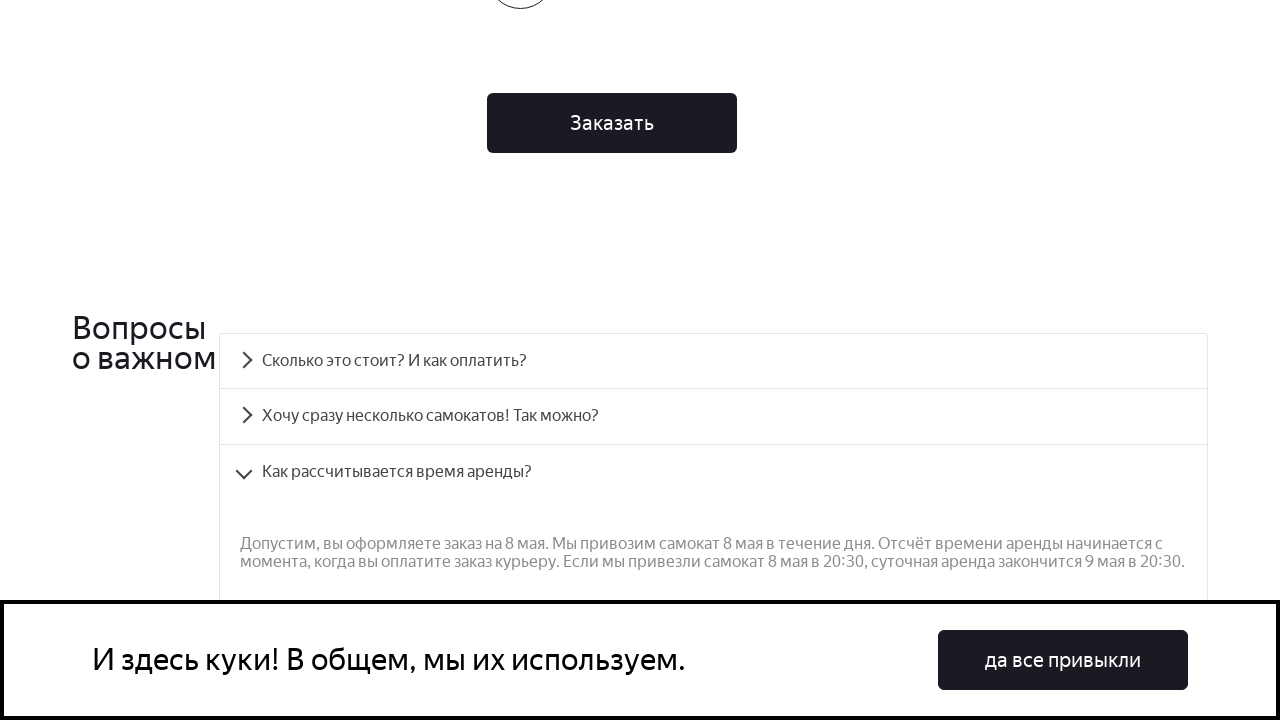

Retrieved answer text for FAQ question 2
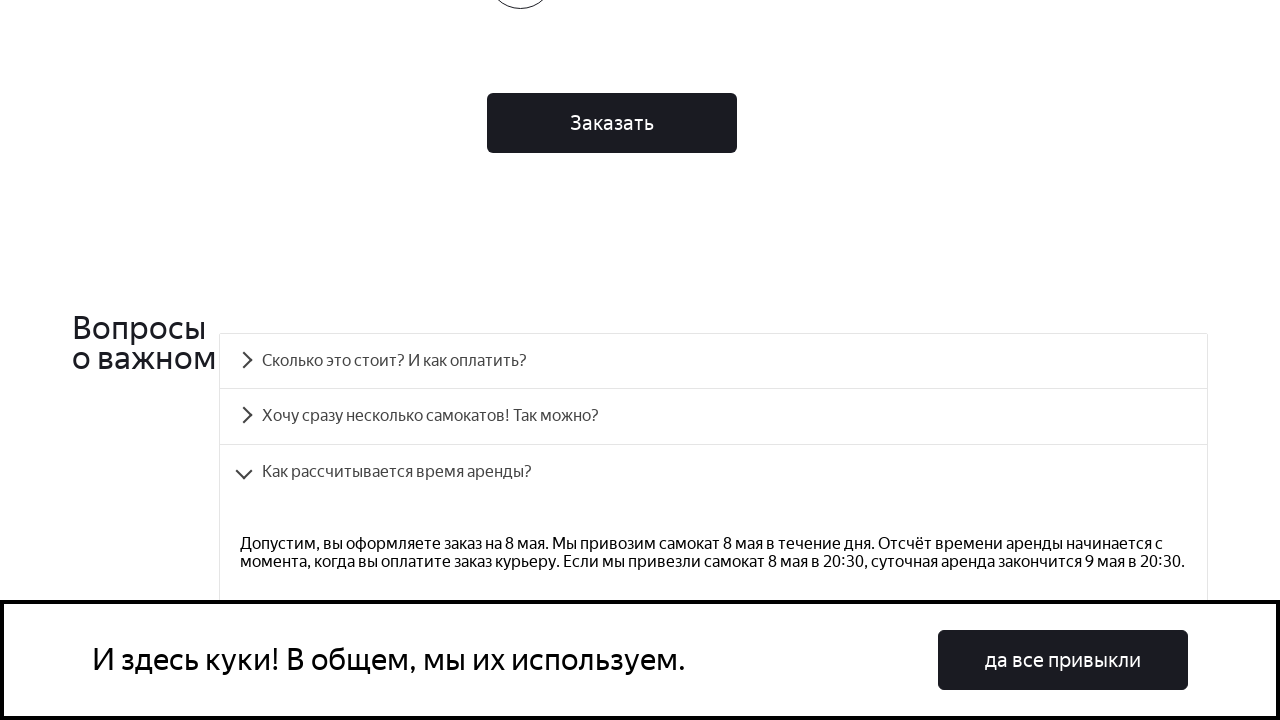

Verified FAQ answer 2 text matches expected content
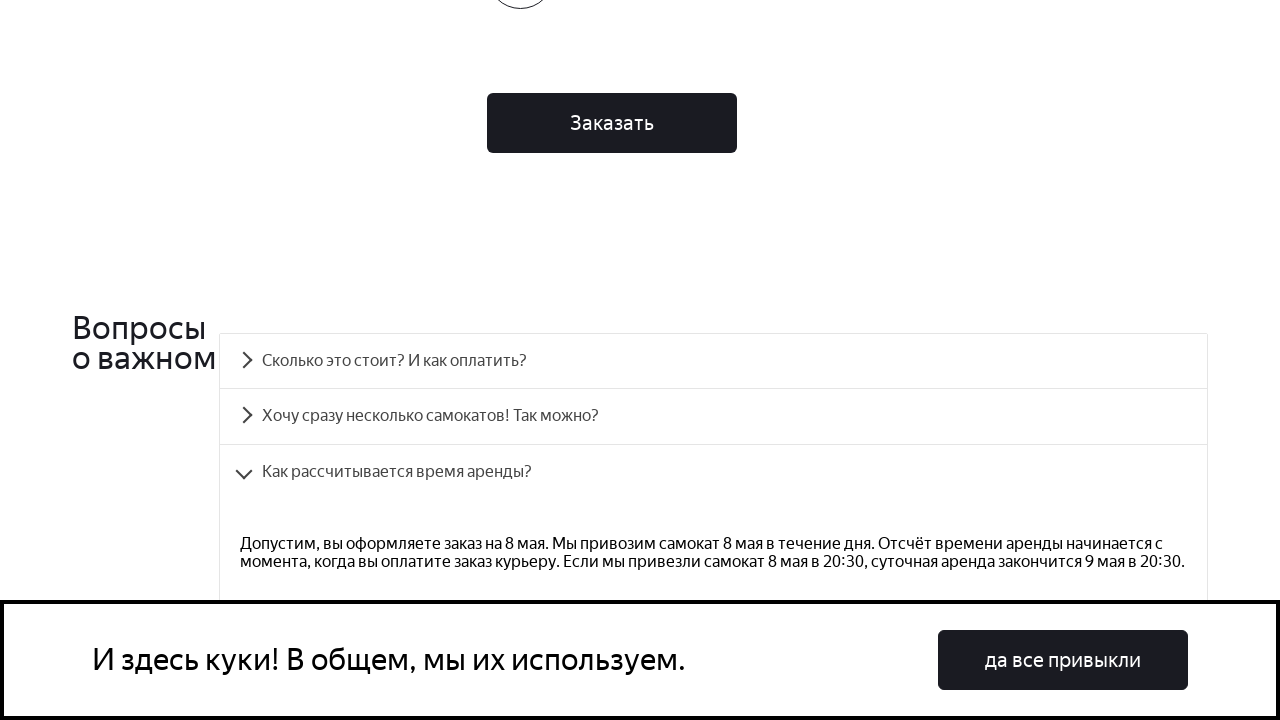

Scrolled FAQ question 3 into view
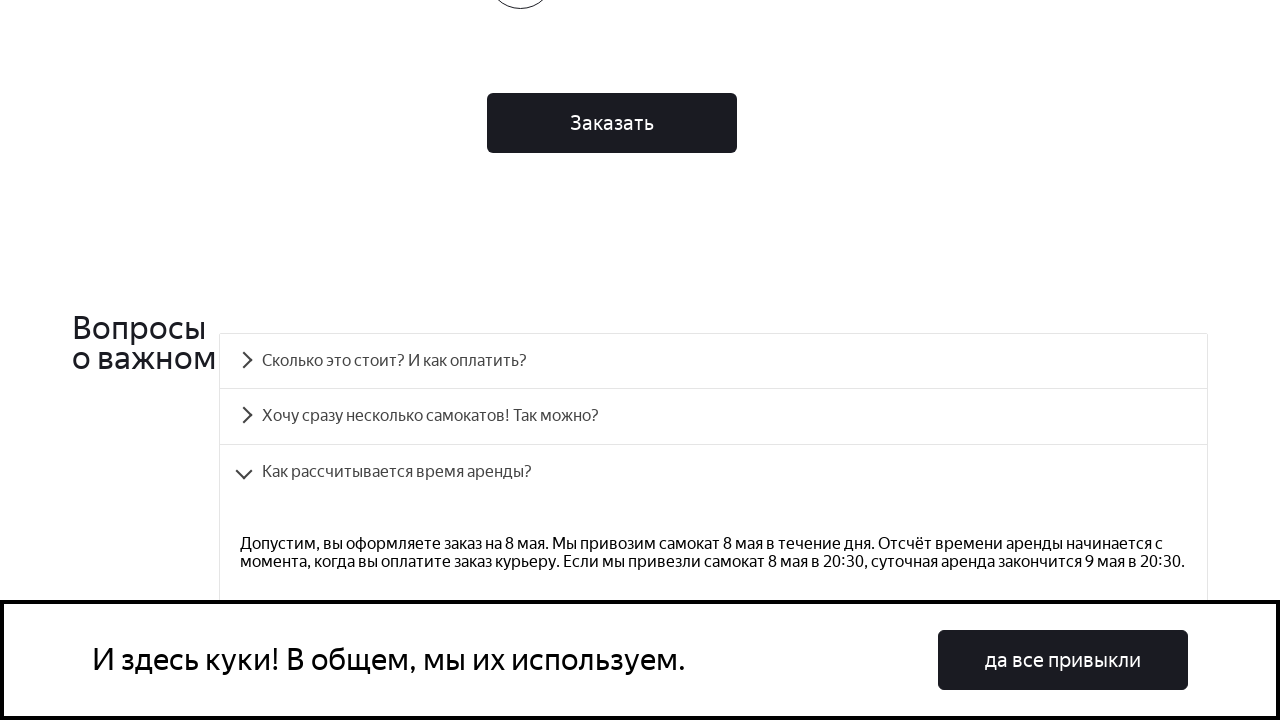

Clicked FAQ question 3 at (714, 361) on #accordion__heading-3
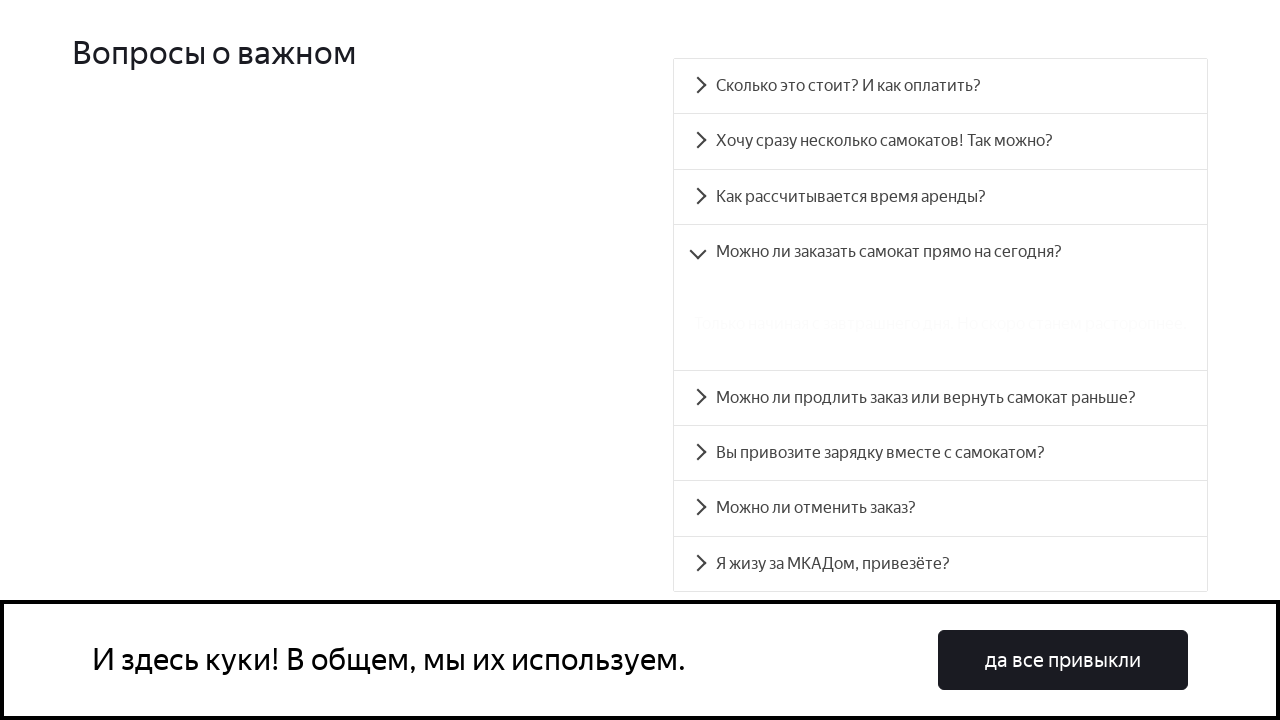

FAQ answer 3 panel became visible
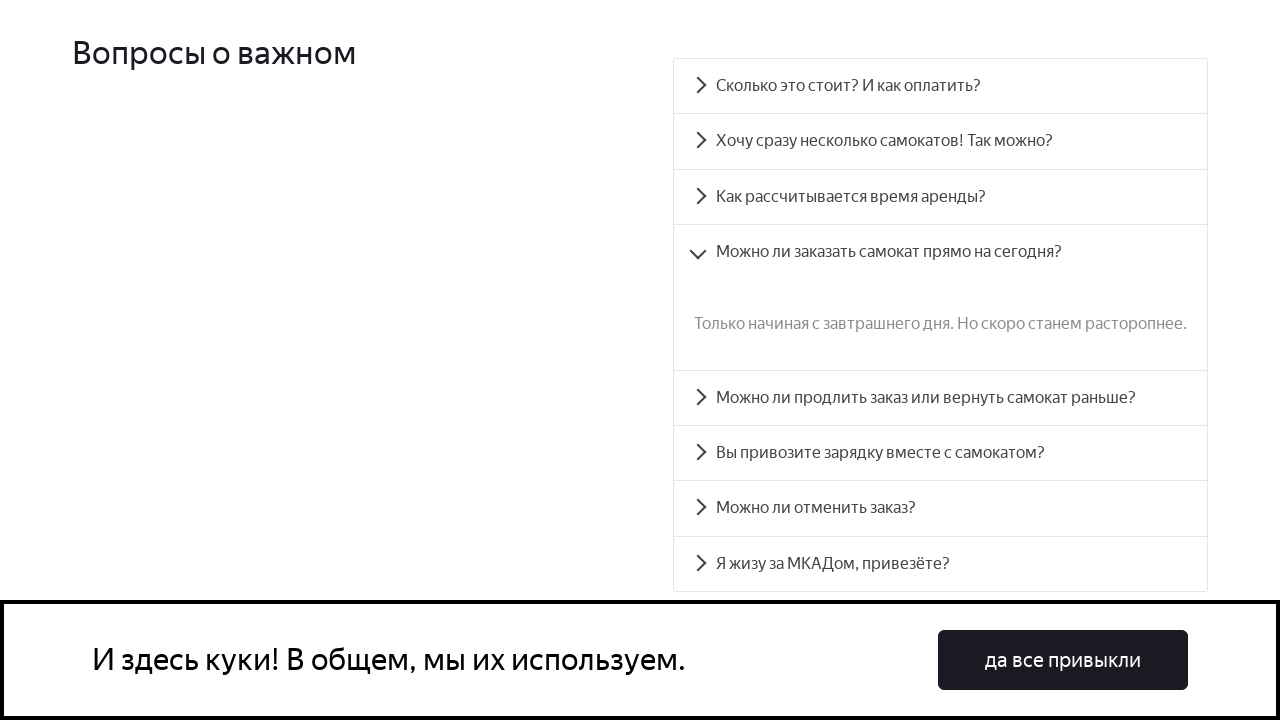

Retrieved answer text for FAQ question 3
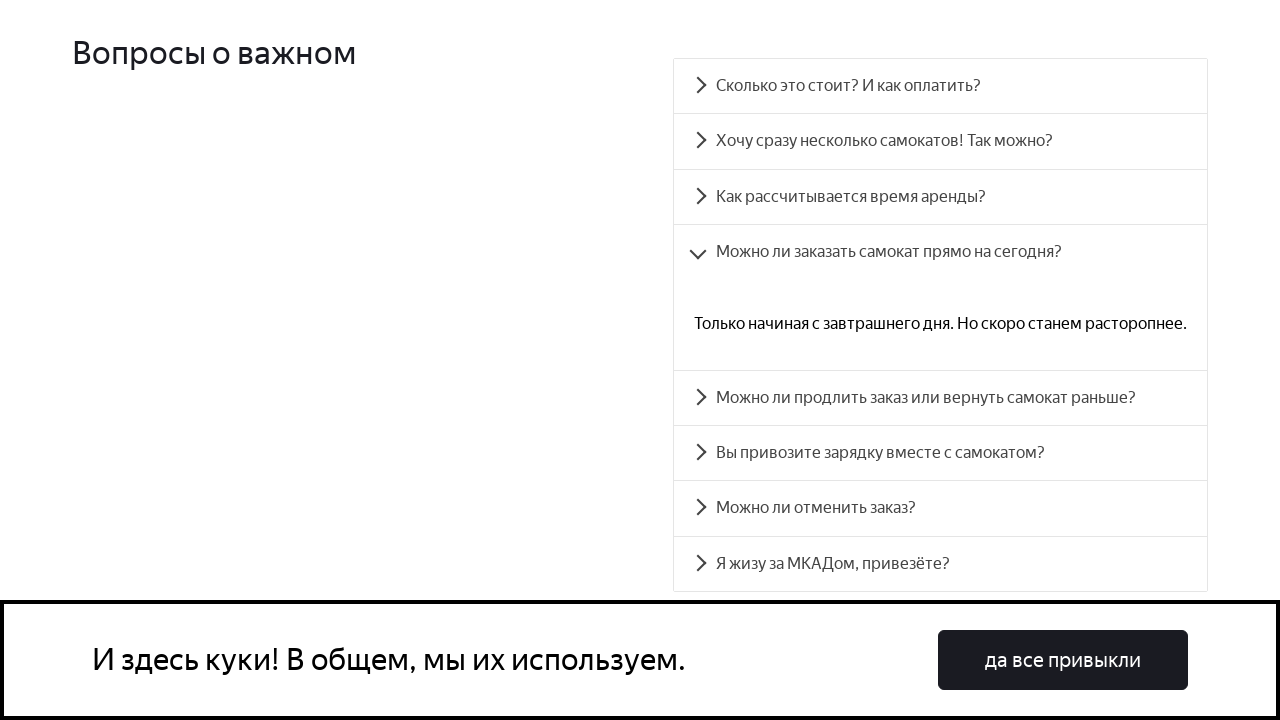

Verified FAQ answer 3 text matches expected content
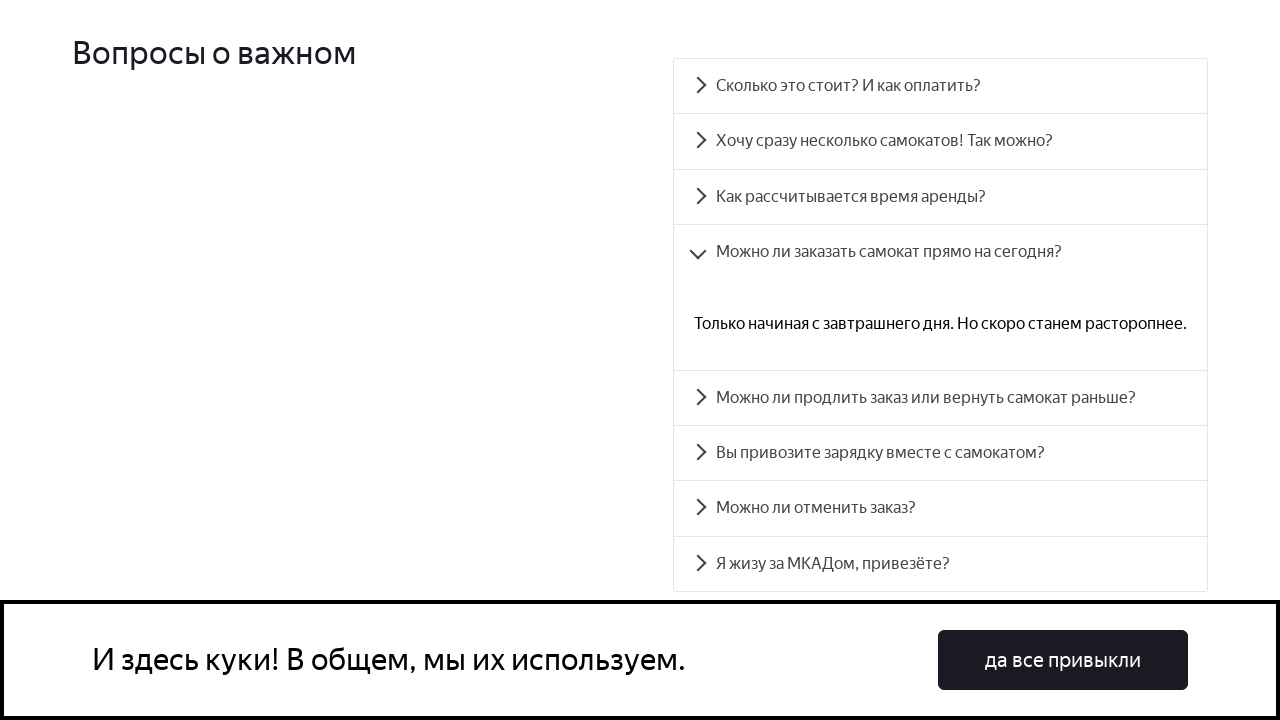

Scrolled FAQ question 4 into view
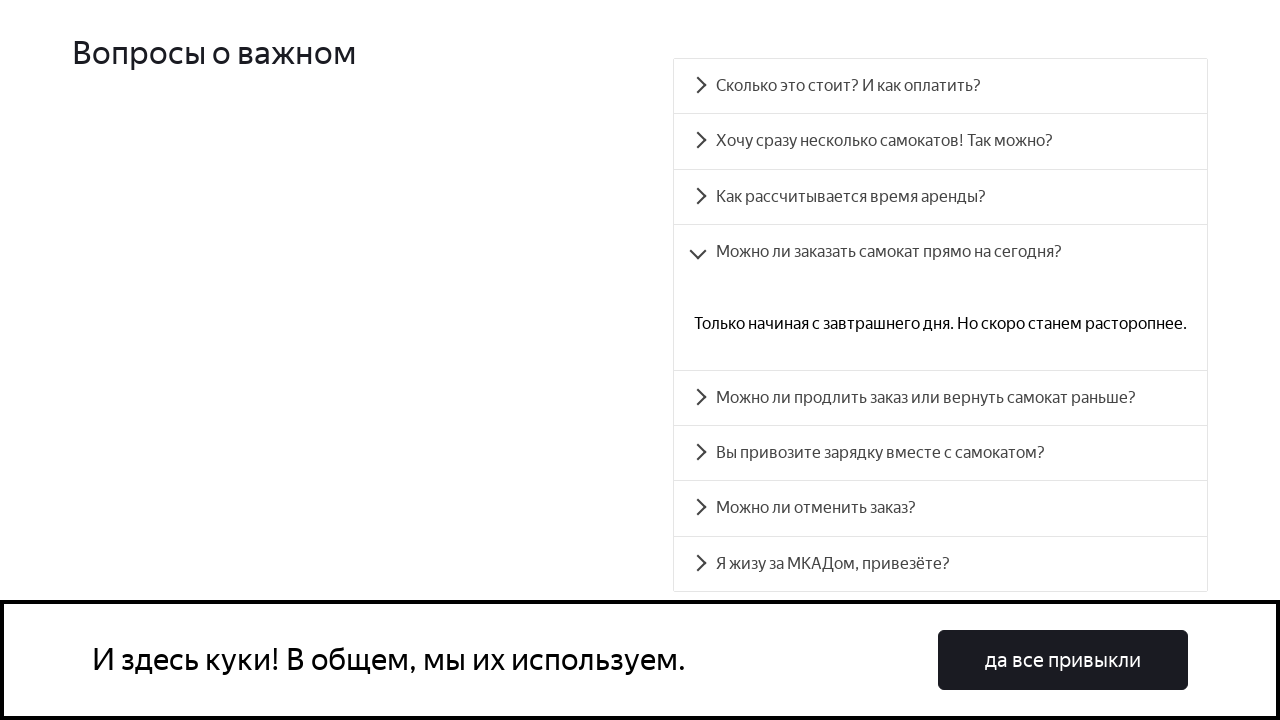

Clicked FAQ question 4 at (940, 398) on #accordion__heading-4
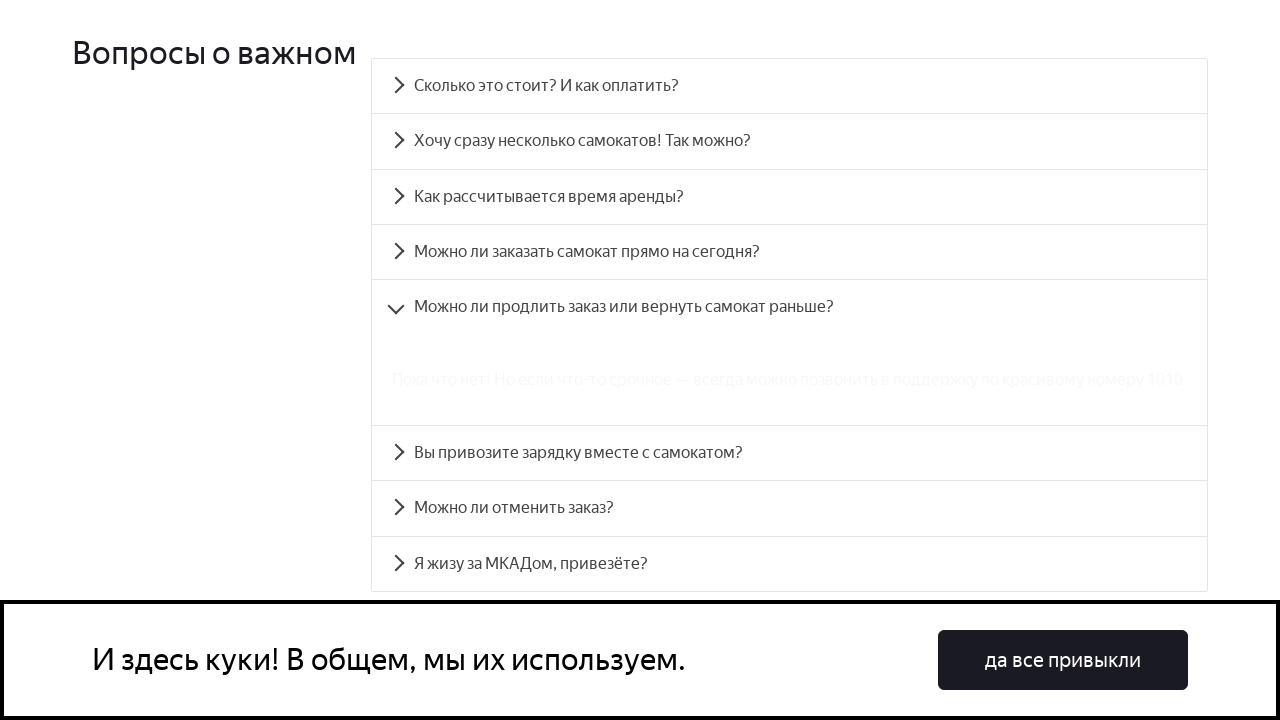

FAQ answer 4 panel became visible
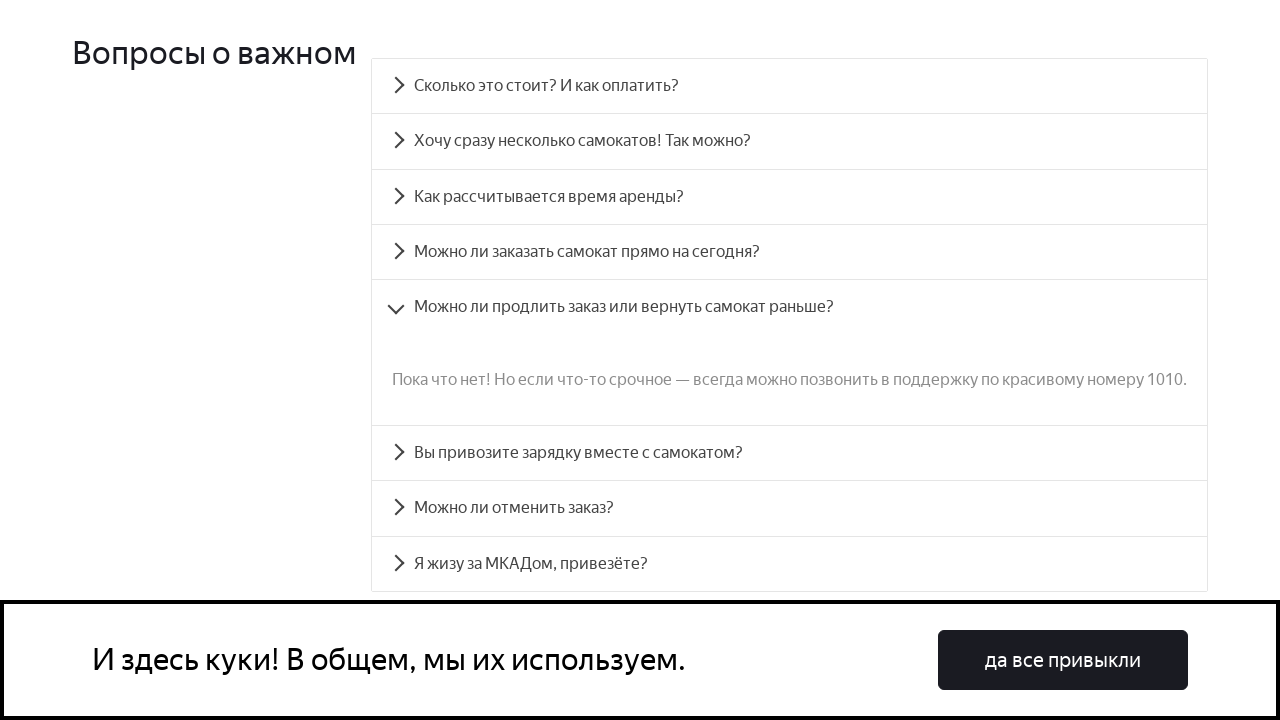

Retrieved answer text for FAQ question 4
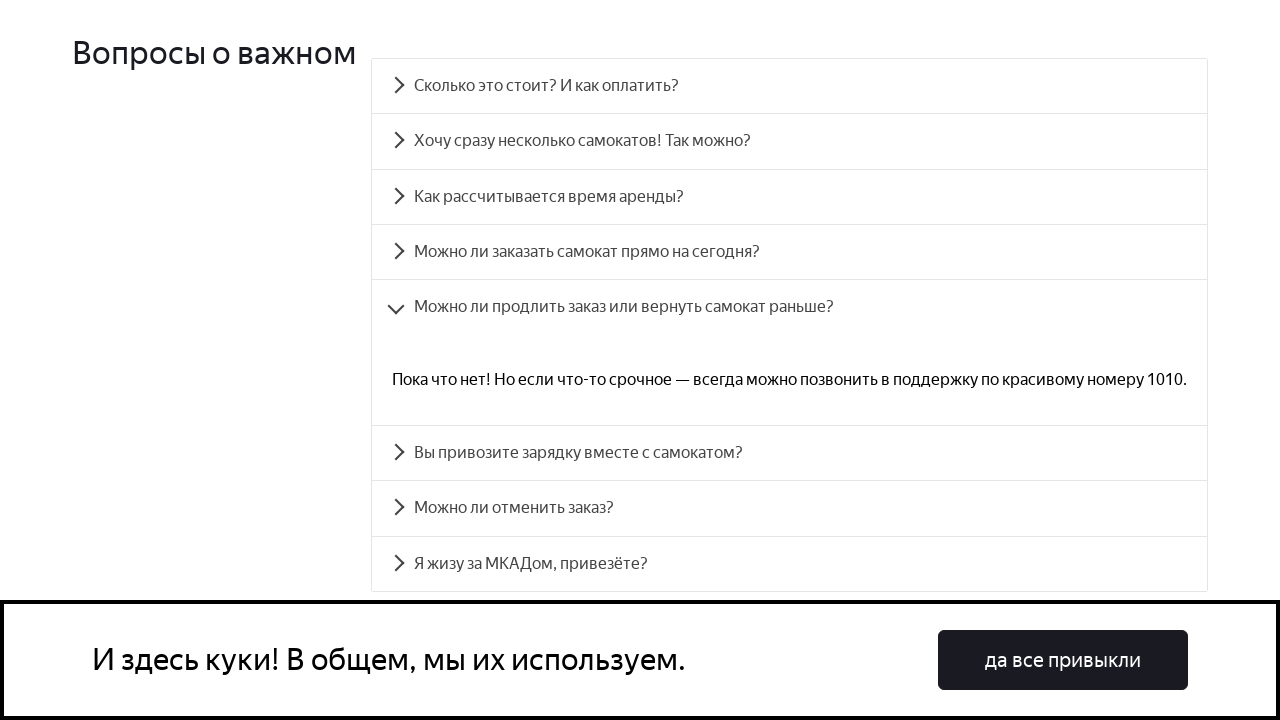

Verified FAQ answer 4 text matches expected content
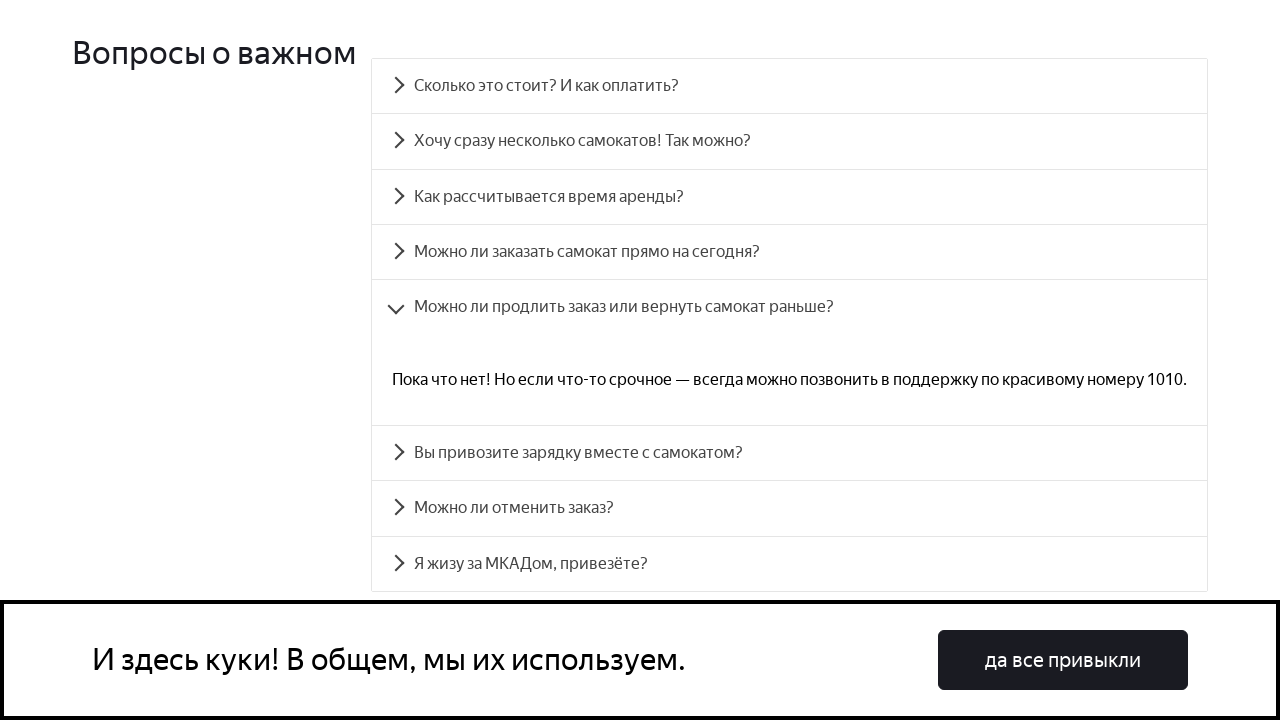

Scrolled FAQ question 5 into view
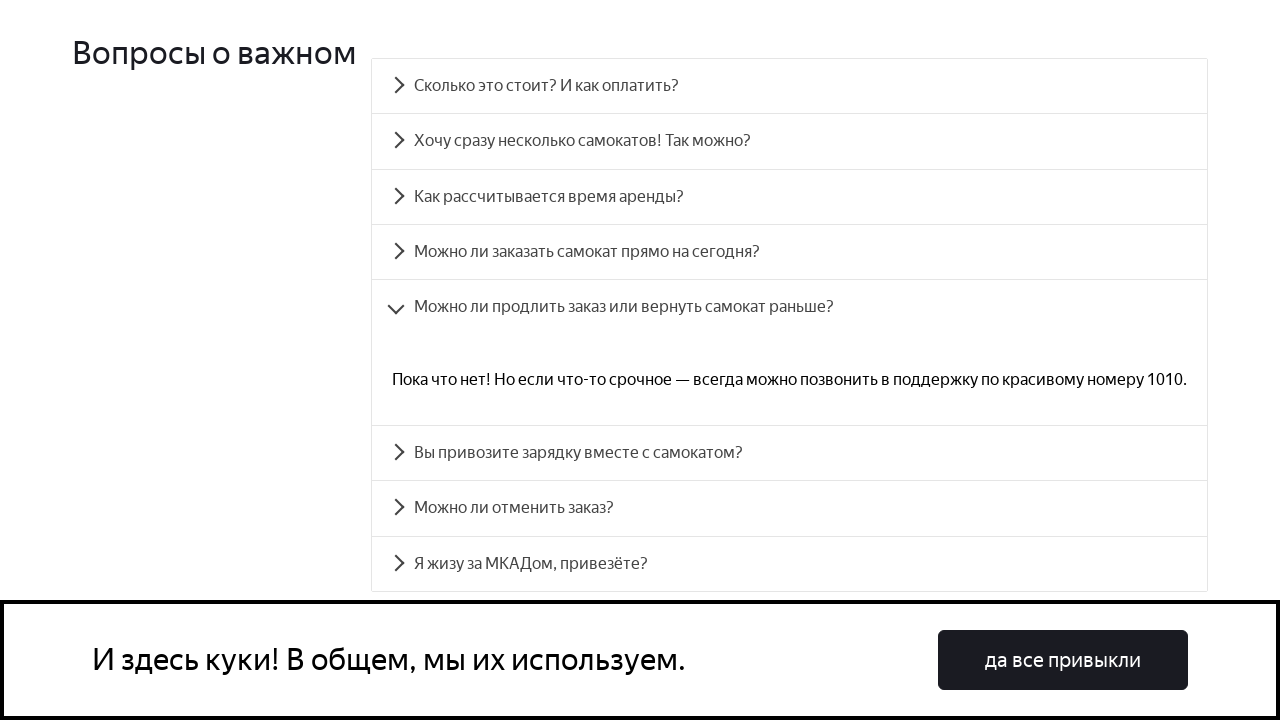

Clicked FAQ question 5 at (790, 453) on #accordion__heading-5
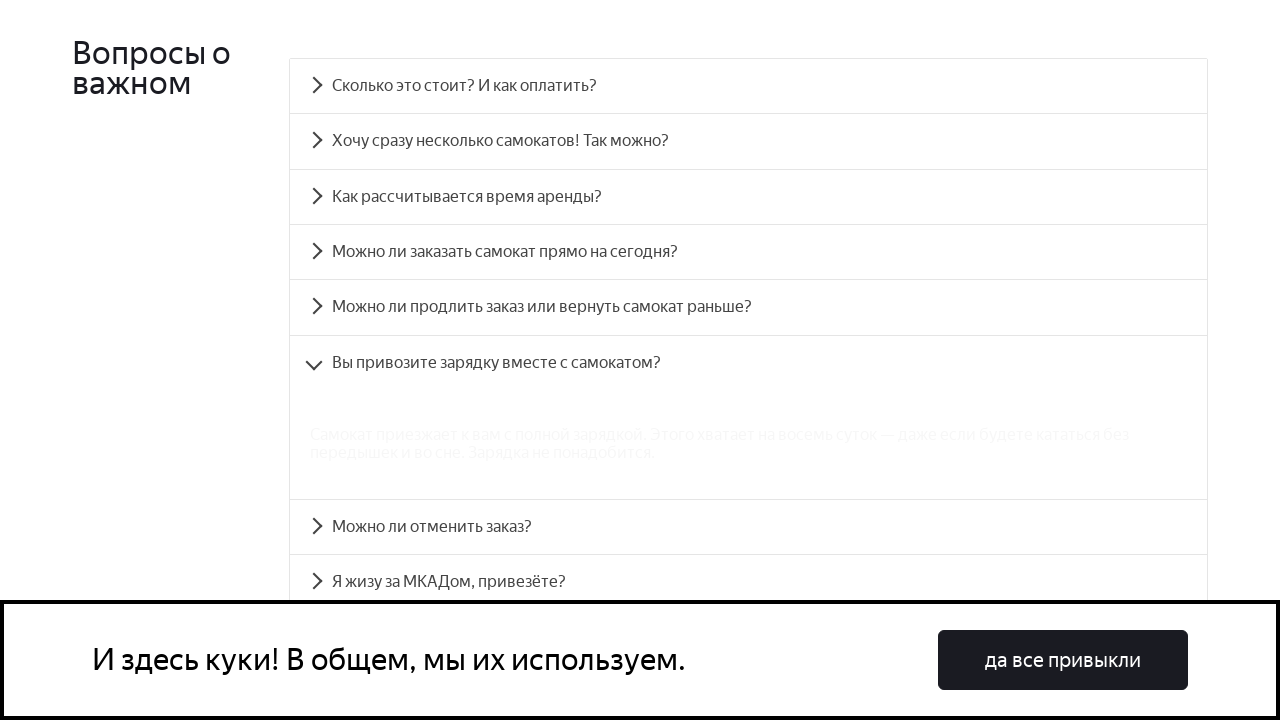

FAQ answer 5 panel became visible
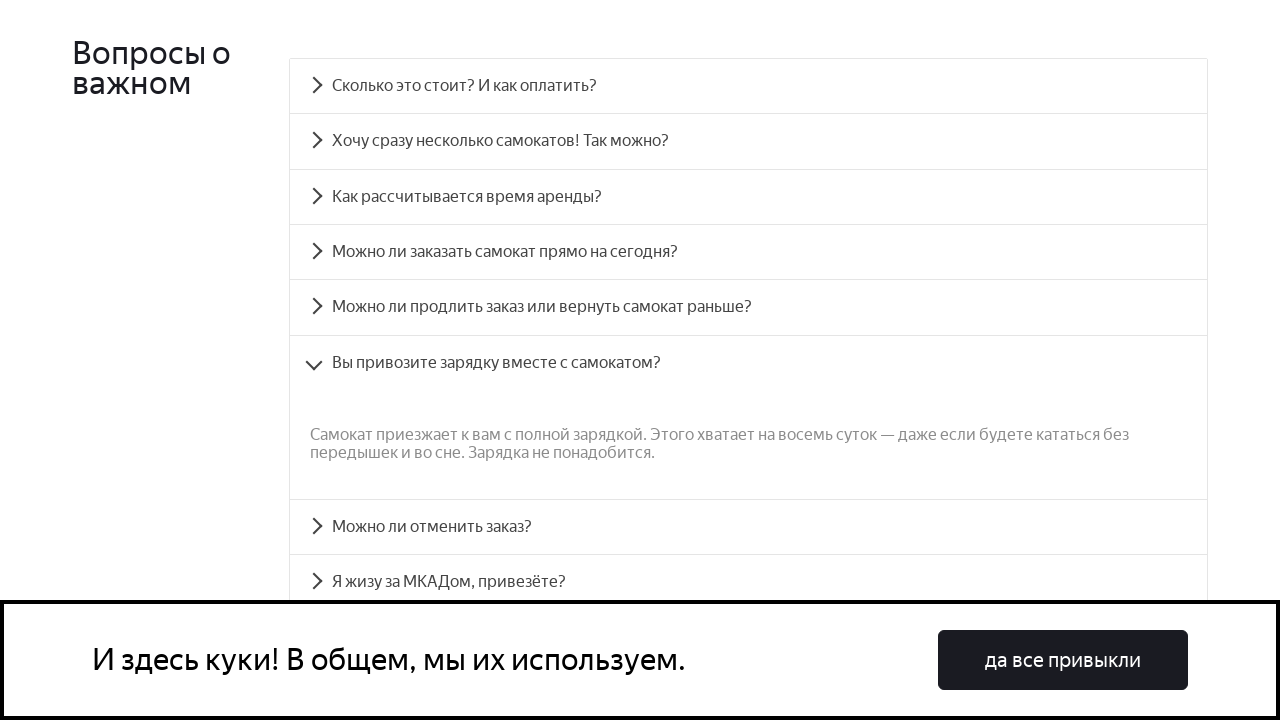

Retrieved answer text for FAQ question 5
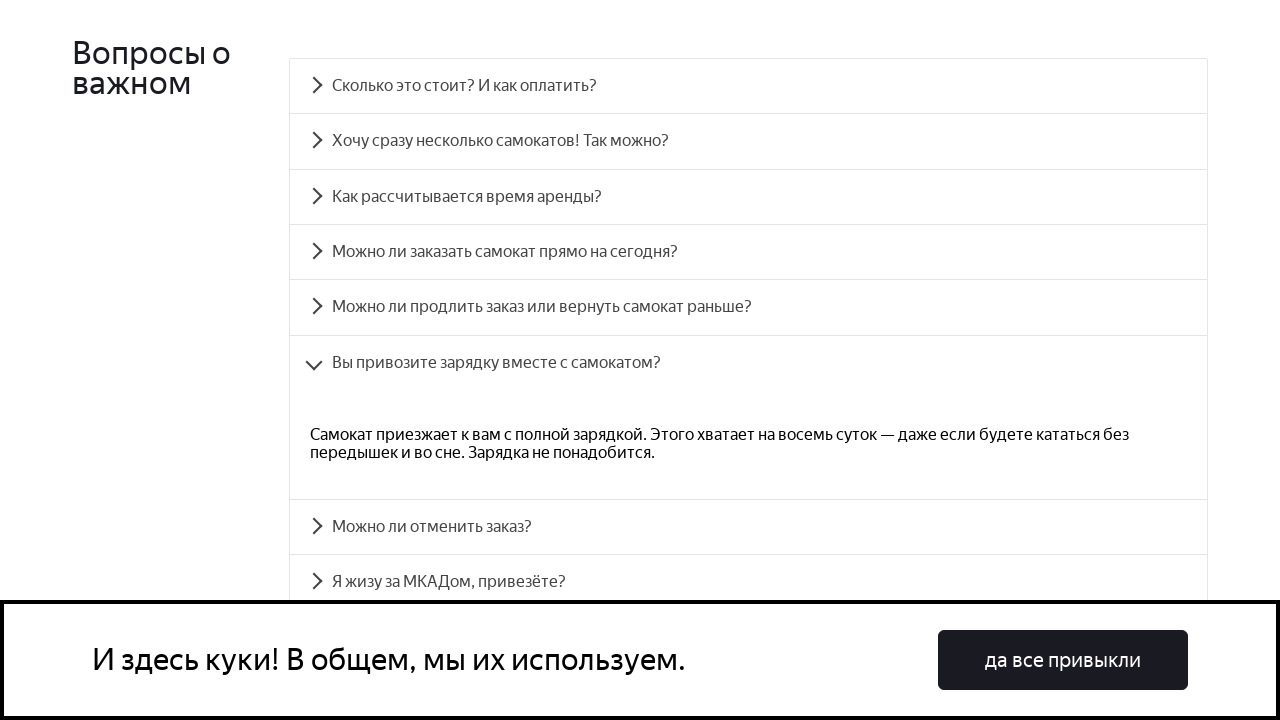

Verified FAQ answer 5 text matches expected content
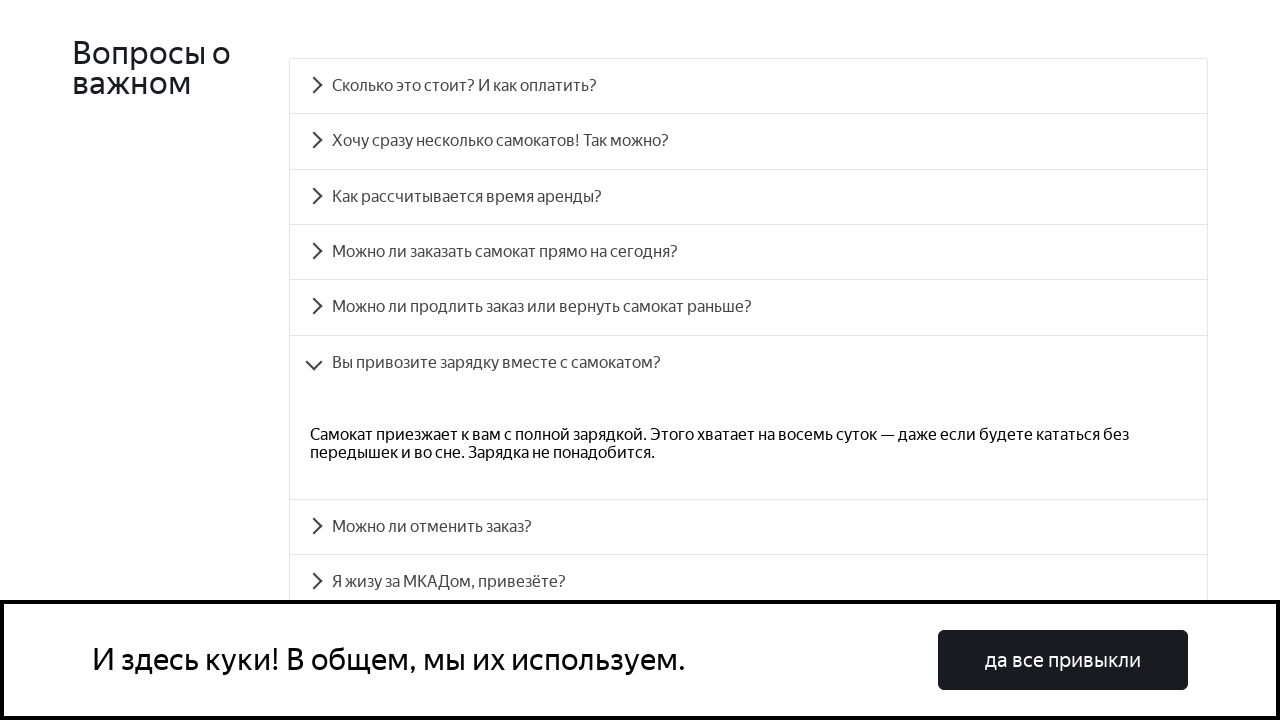

Scrolled FAQ question 6 into view
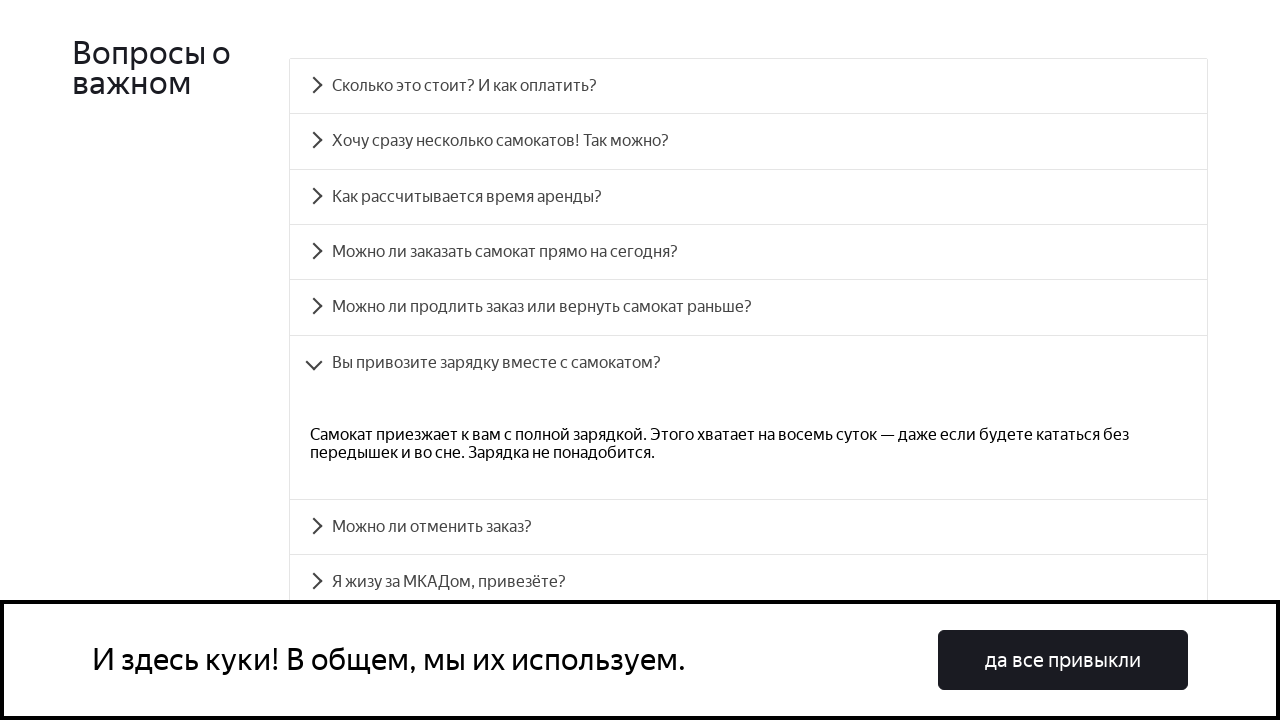

Clicked FAQ question 6 at (748, 527) on #accordion__heading-6
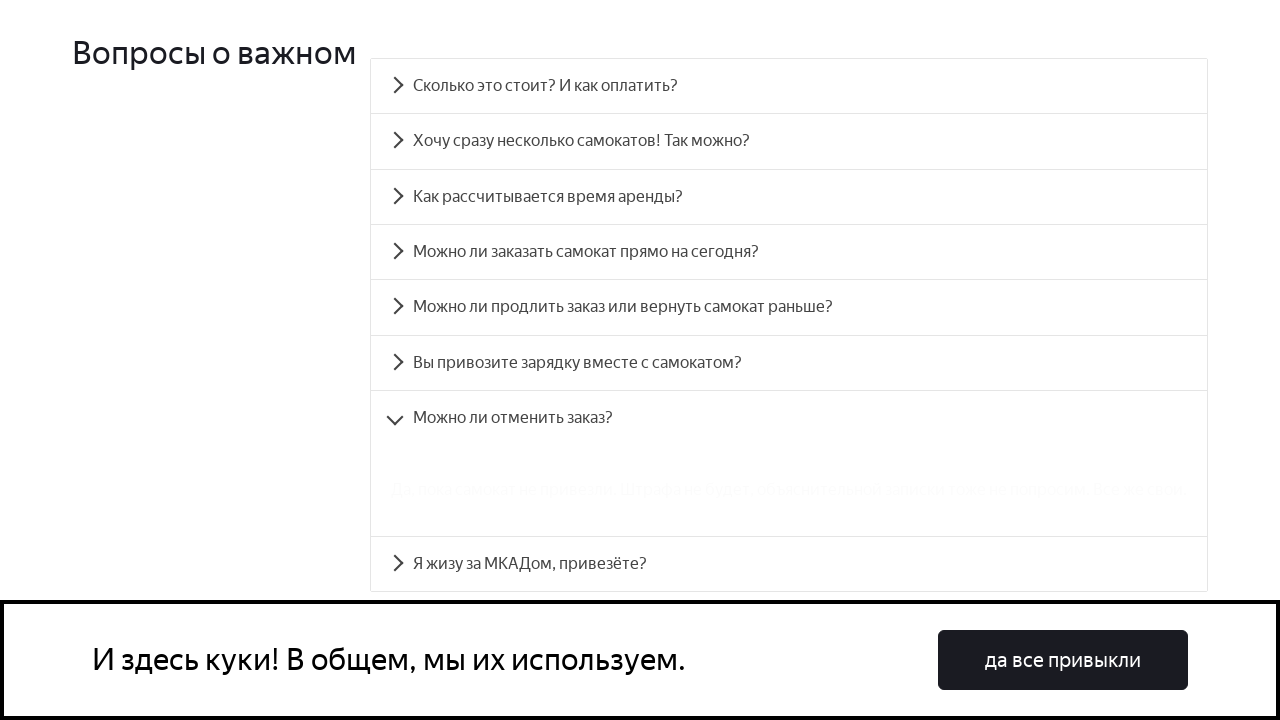

FAQ answer 6 panel became visible
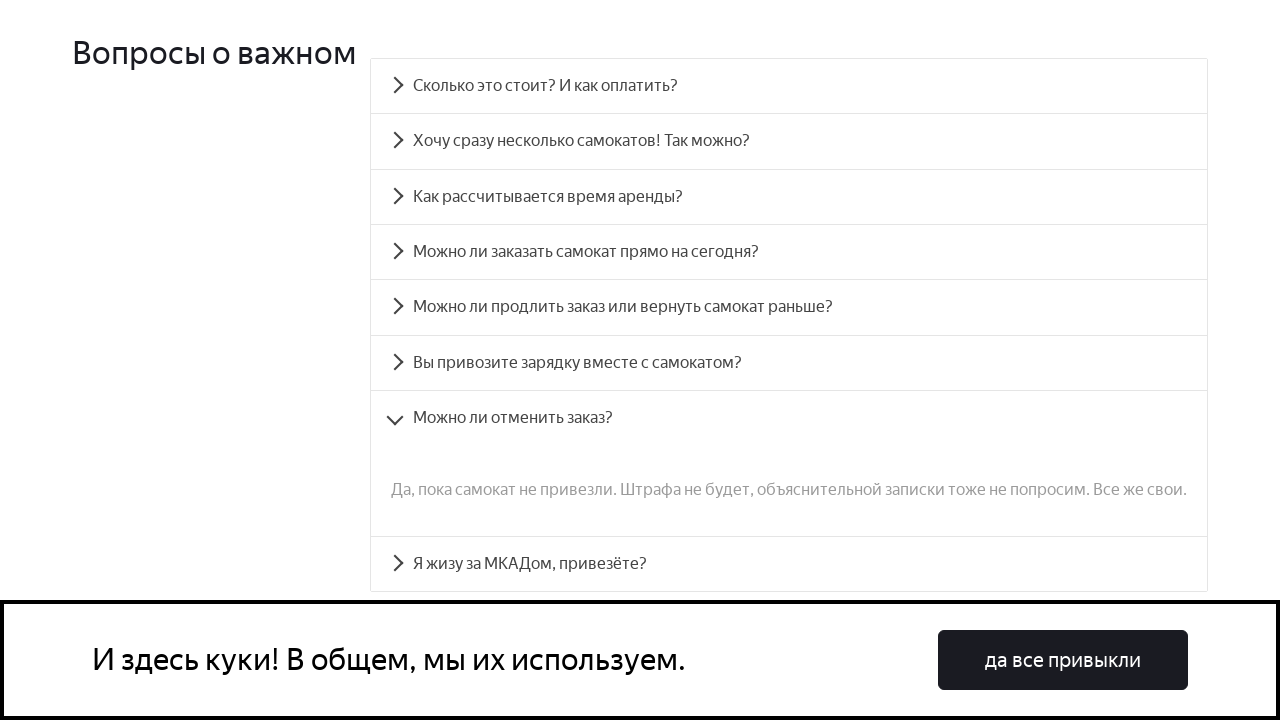

Retrieved answer text for FAQ question 6
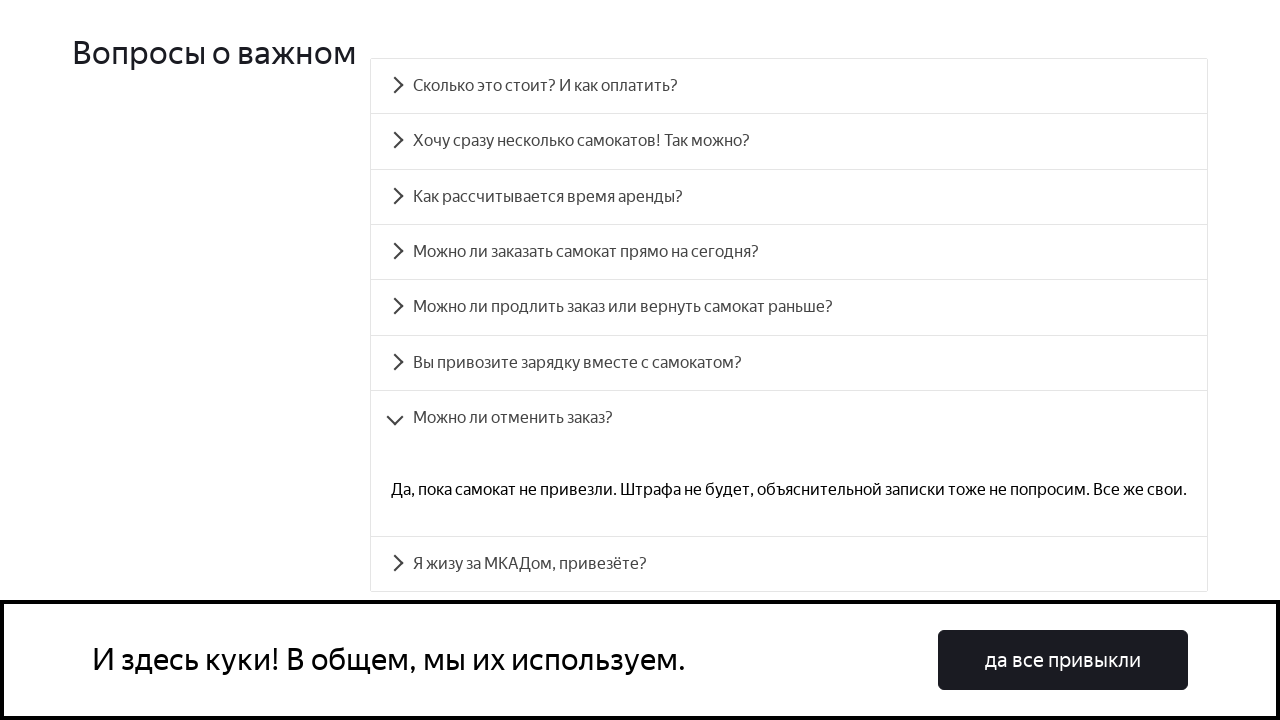

Verified FAQ answer 6 text matches expected content
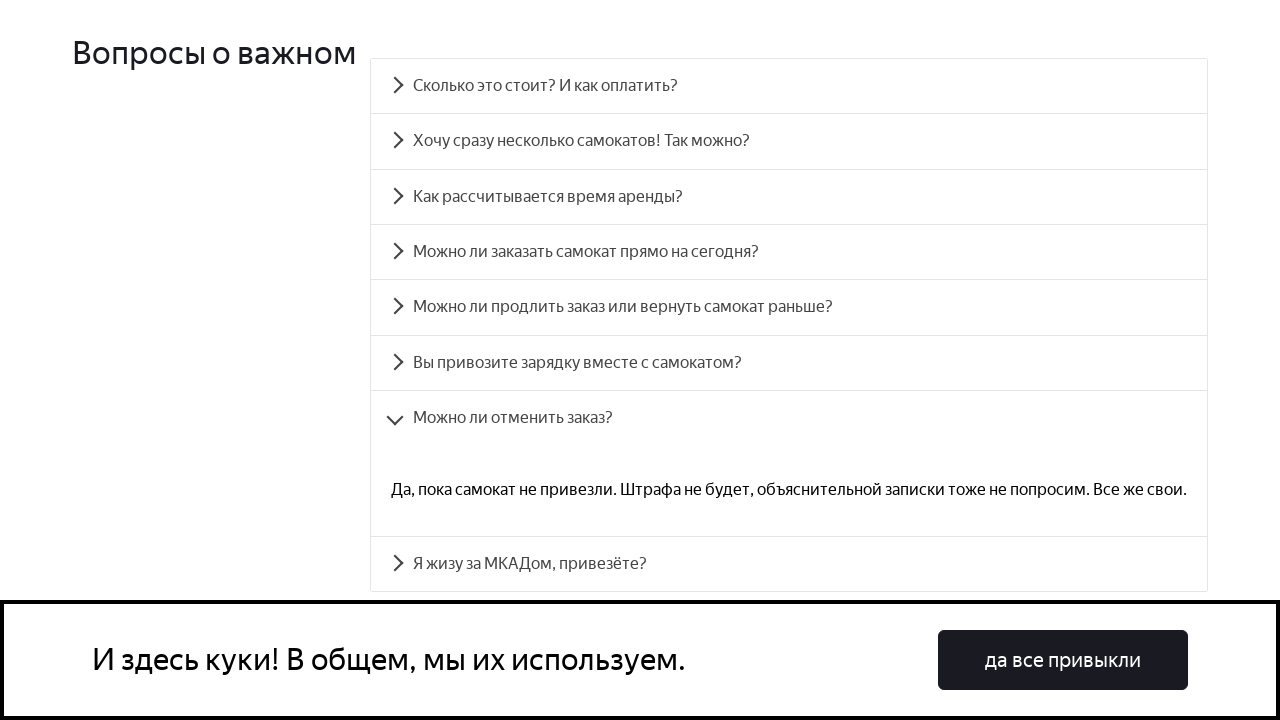

Scrolled FAQ question 7 into view
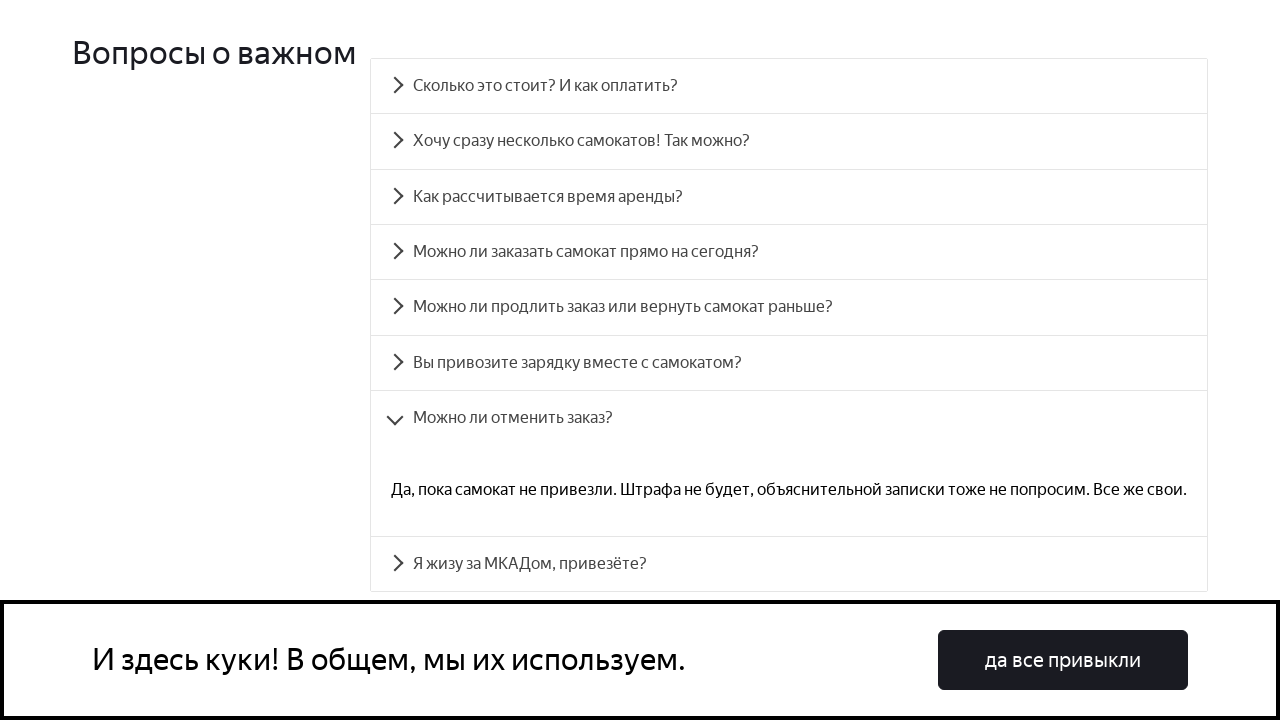

Clicked FAQ question 7 at (789, 564) on #accordion__heading-7
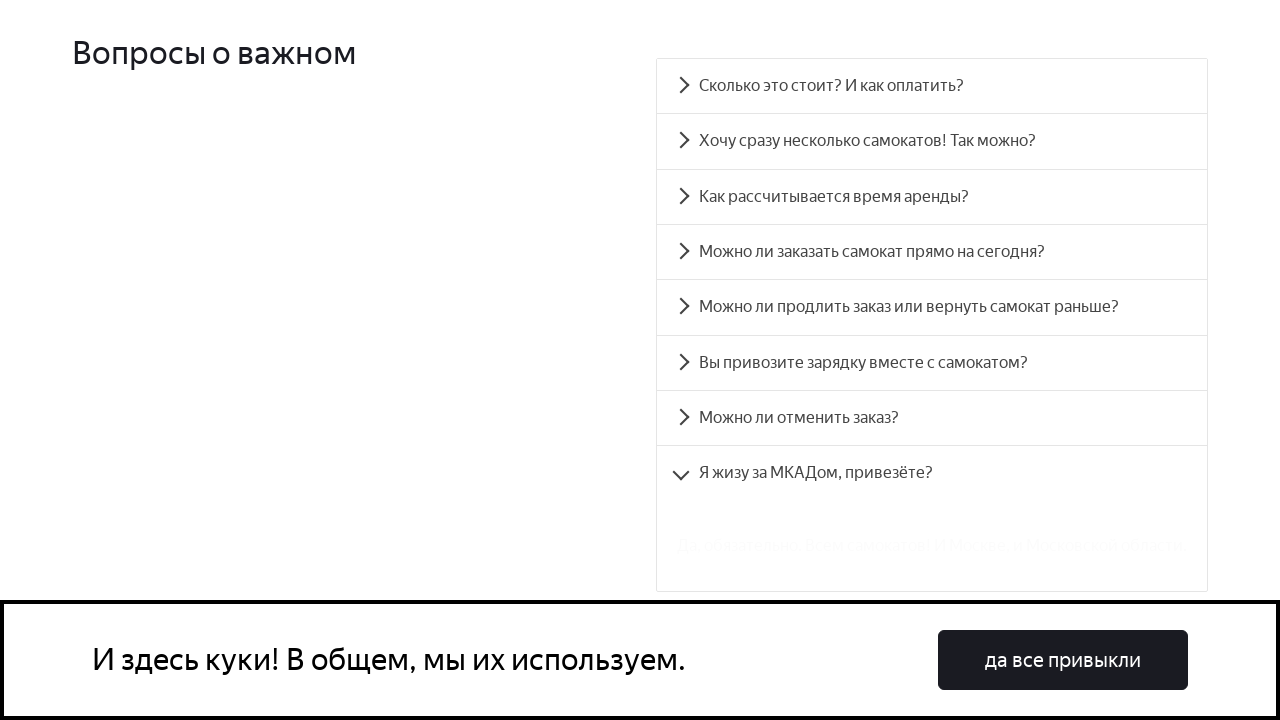

FAQ answer 7 panel became visible
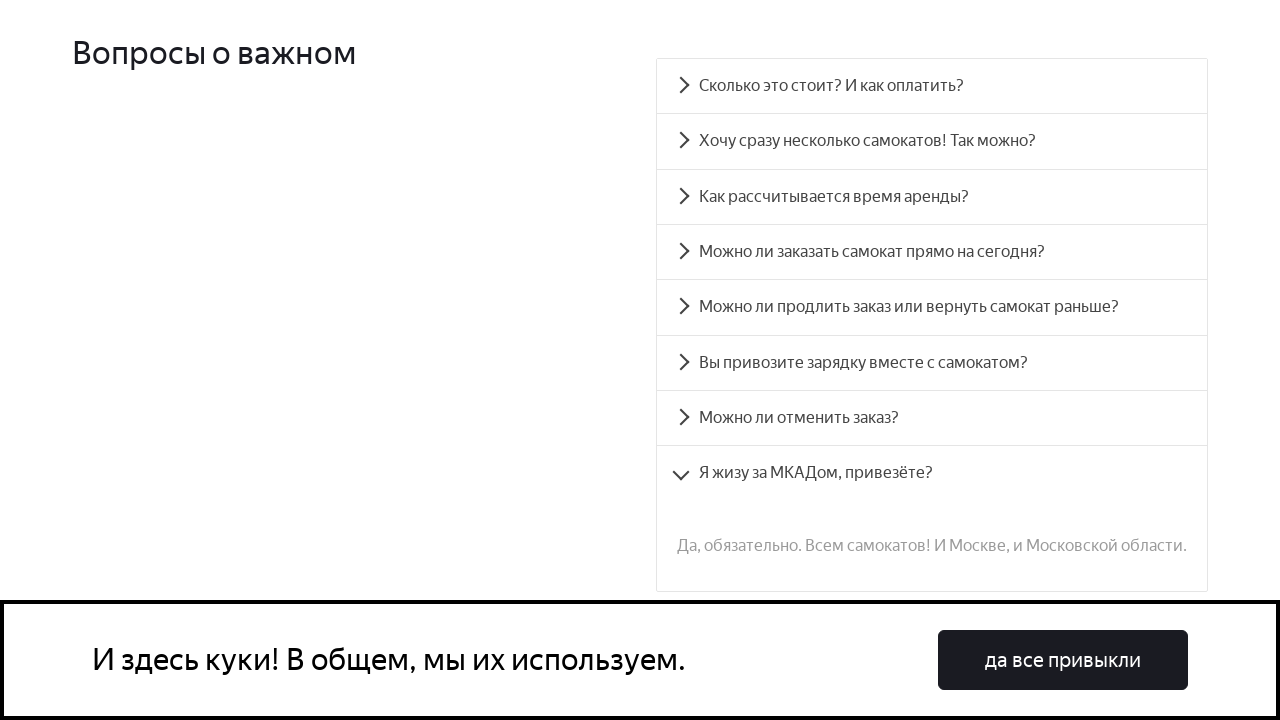

Retrieved answer text for FAQ question 7
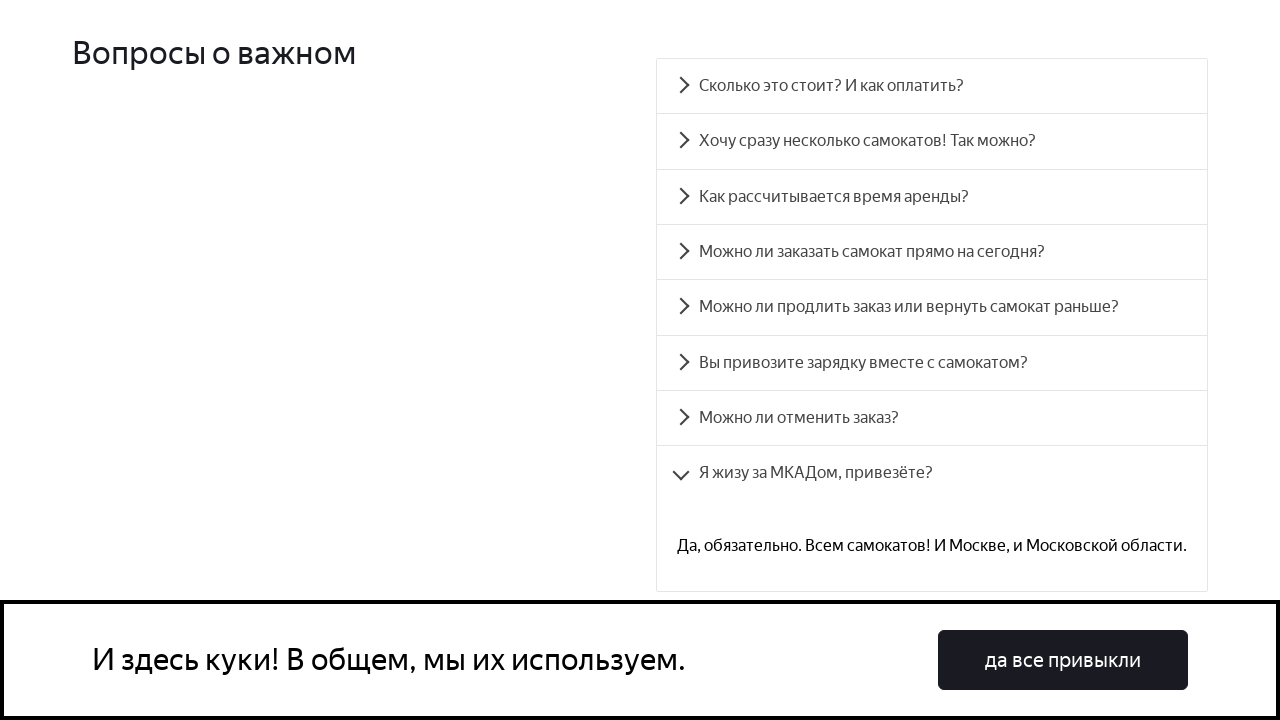

Verified FAQ answer 7 text matches expected content
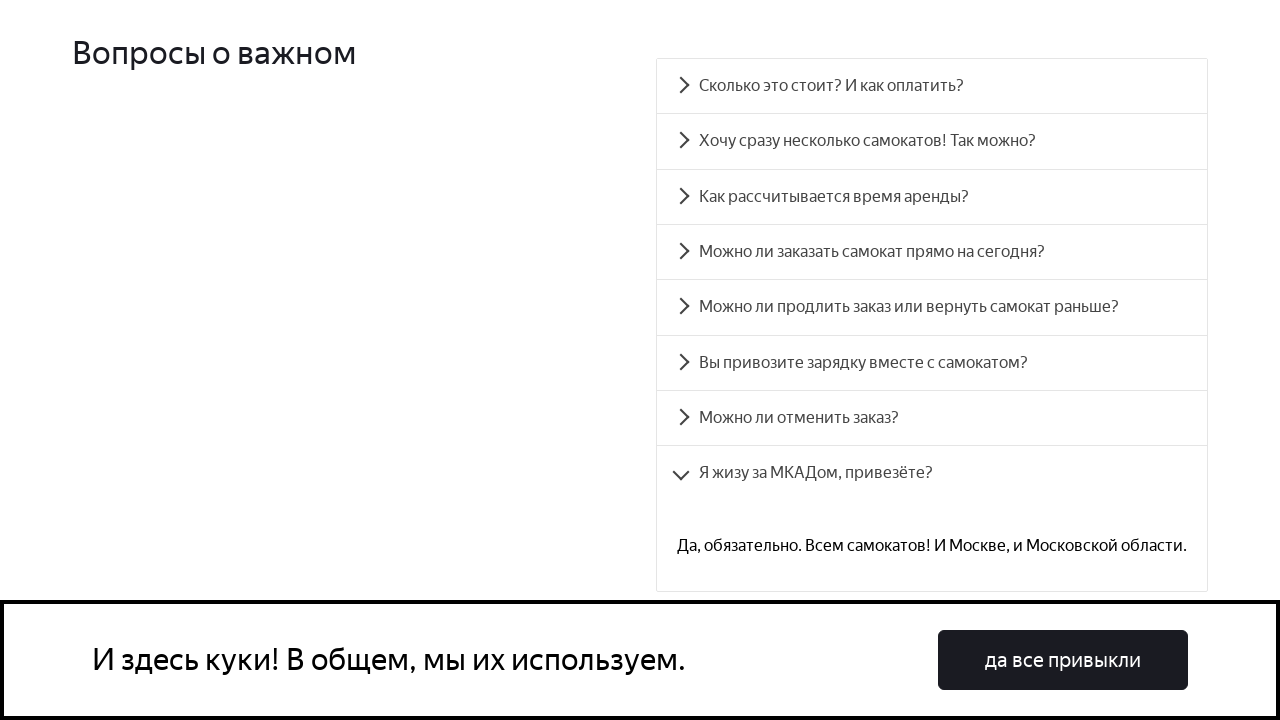

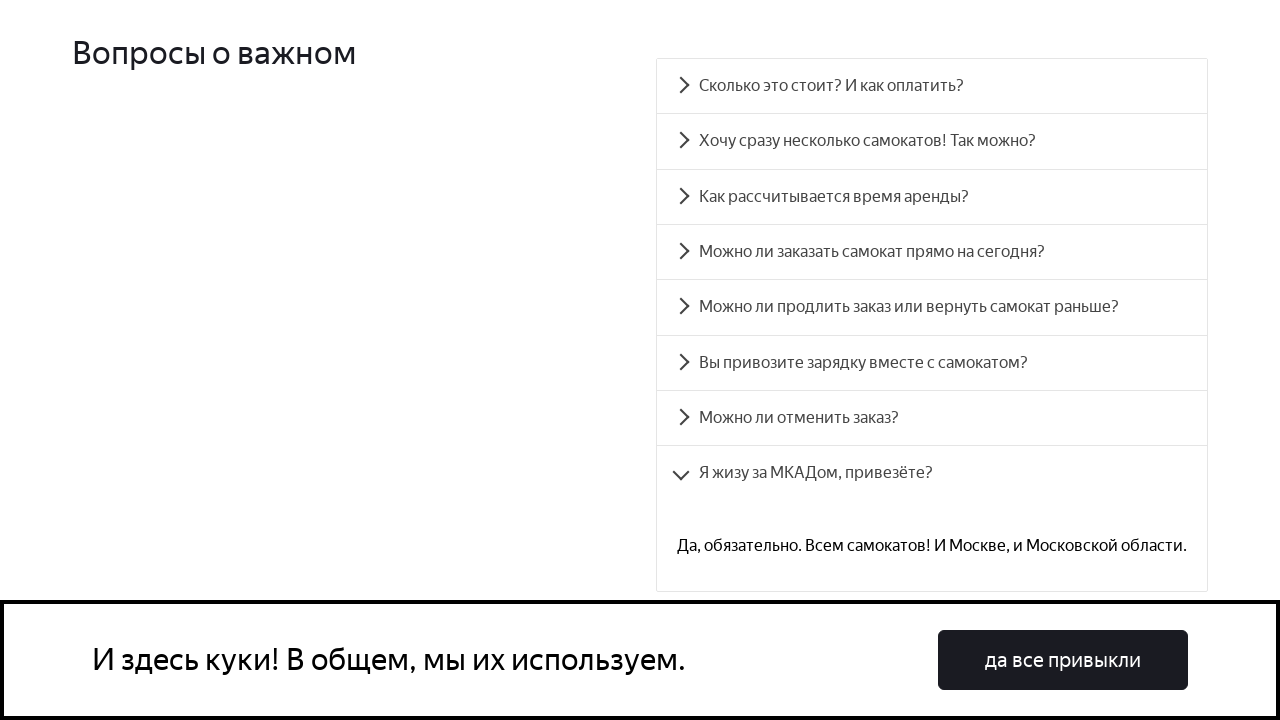